Automates playing the 2048 game by repeatedly pressing arrow keys in a pattern (up, right, down, left)

Starting URL: https://play2048.co/

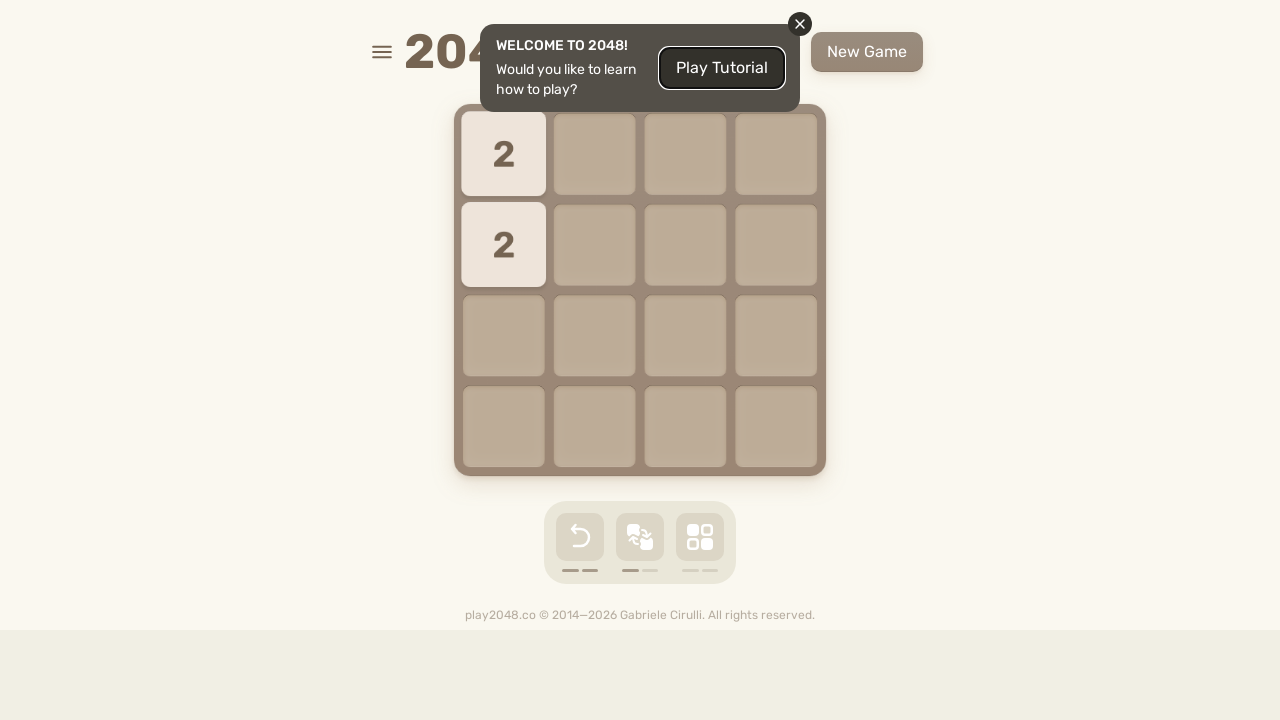

Pressed ArrowUp key
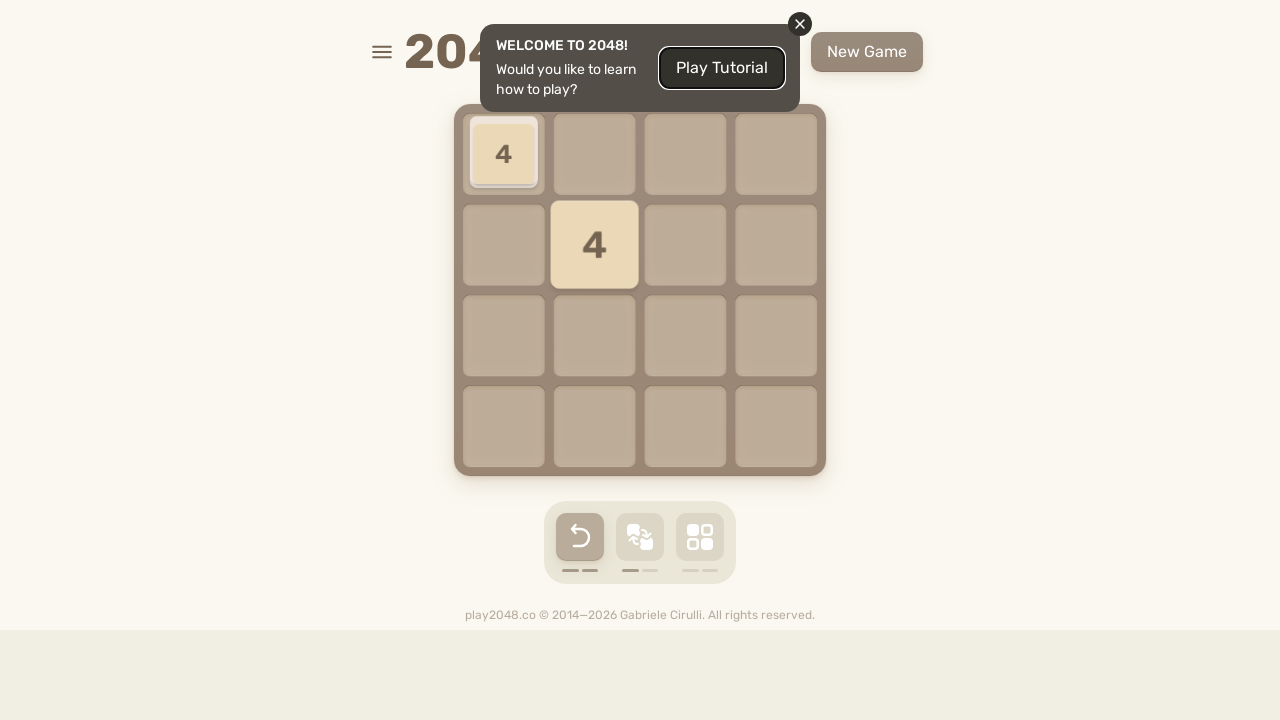

Waited 500ms after ArrowUp
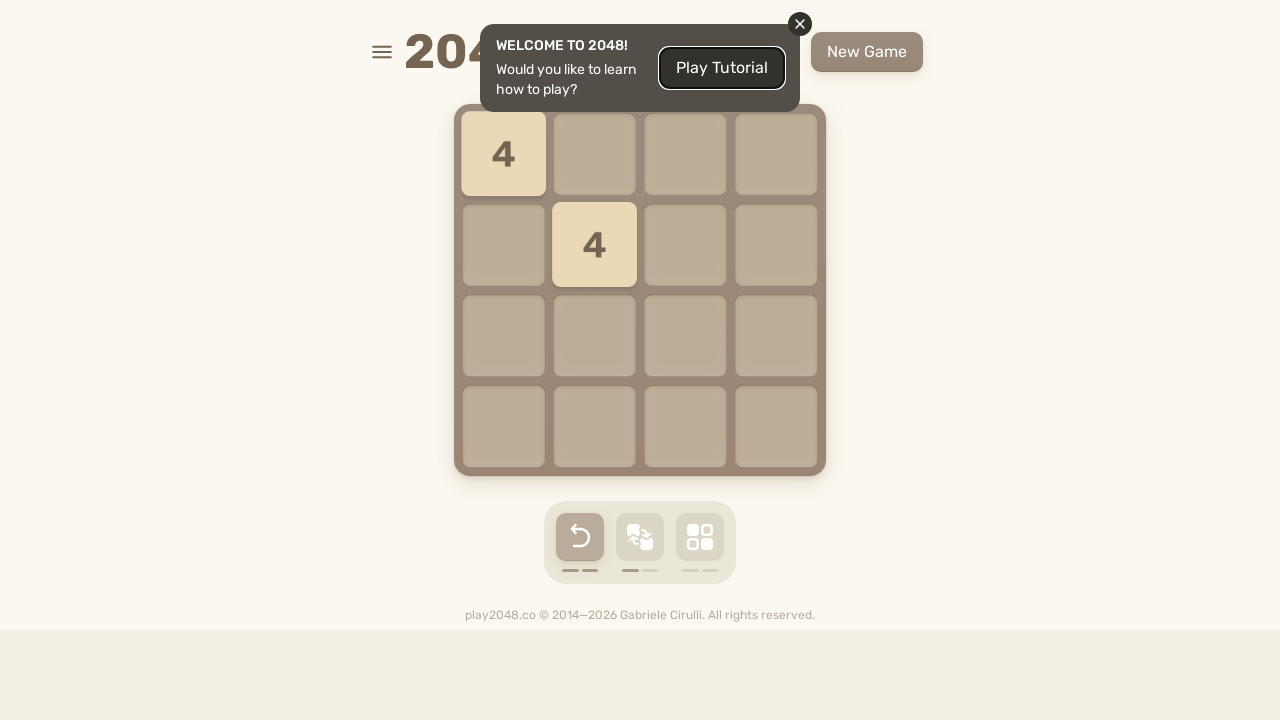

Pressed ArrowRight key
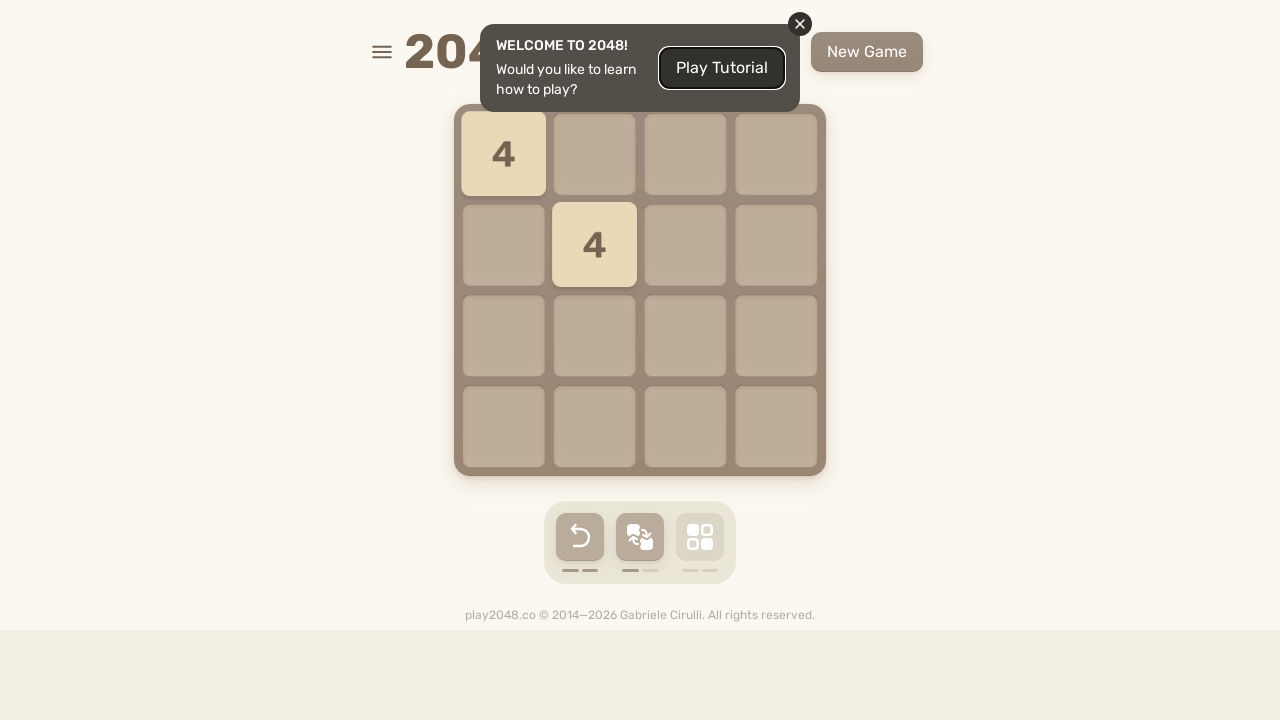

Waited 500ms after ArrowRight
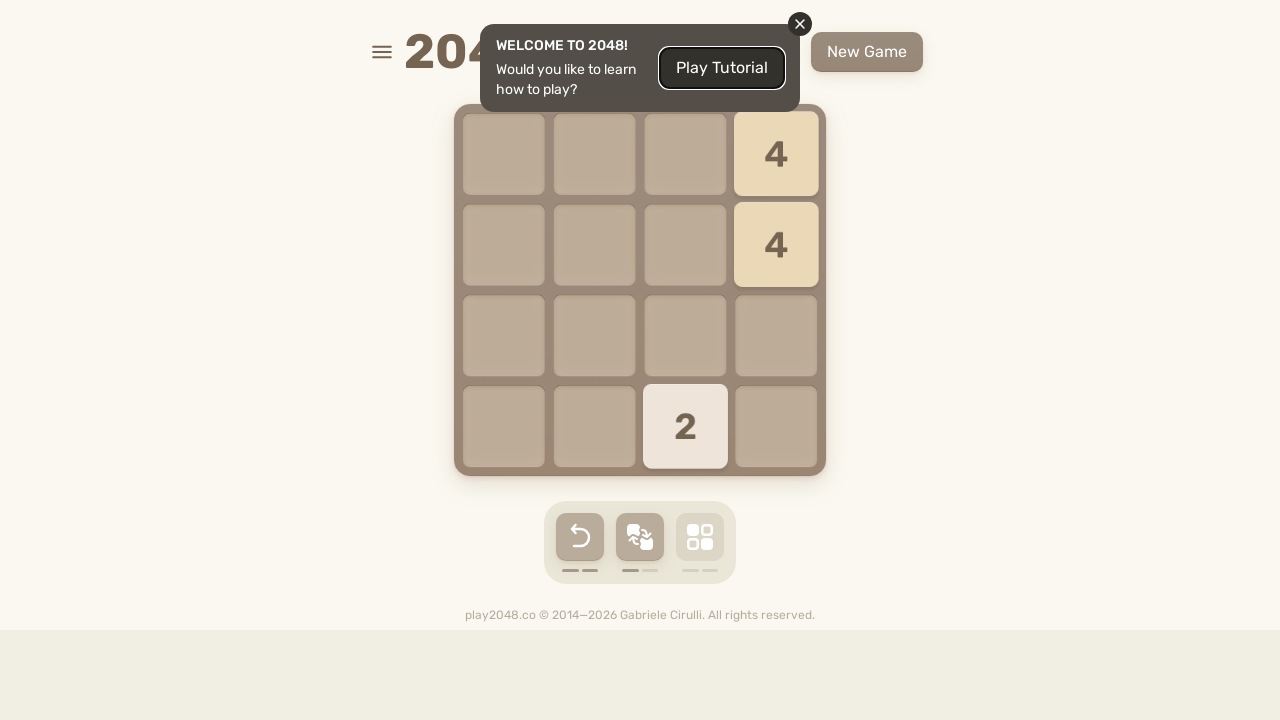

Pressed ArrowDown key
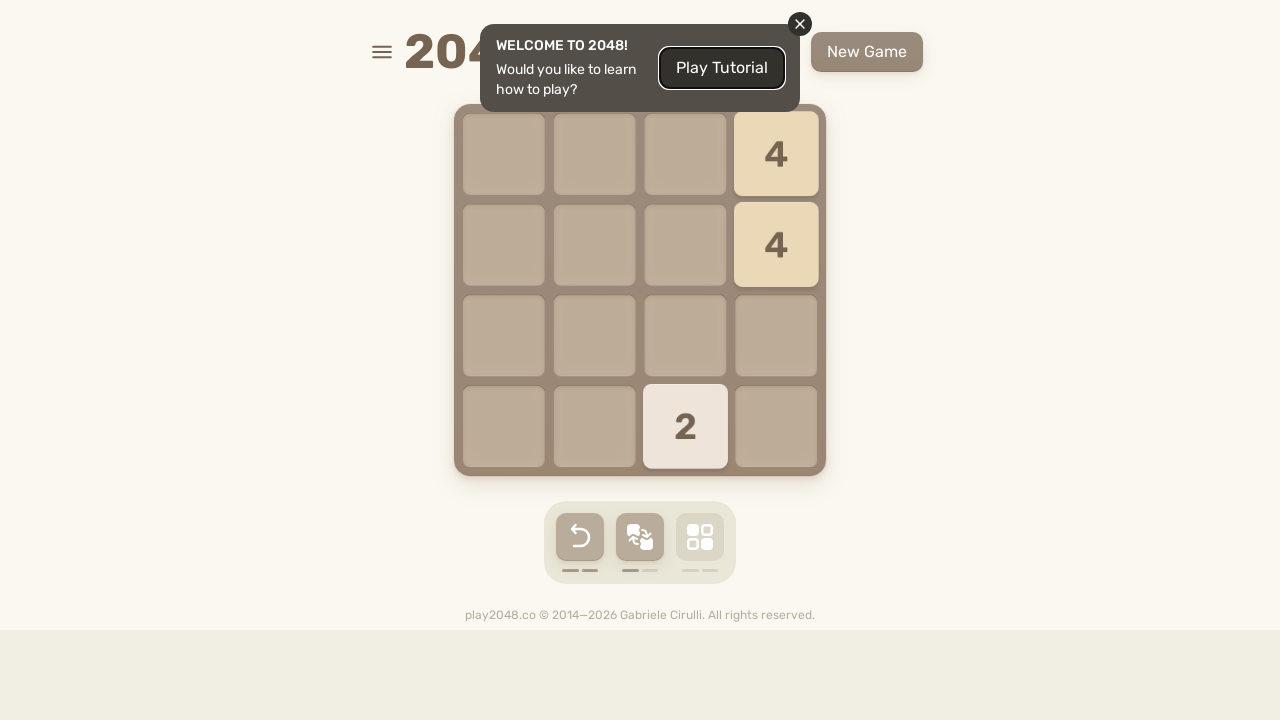

Waited 500ms after ArrowDown
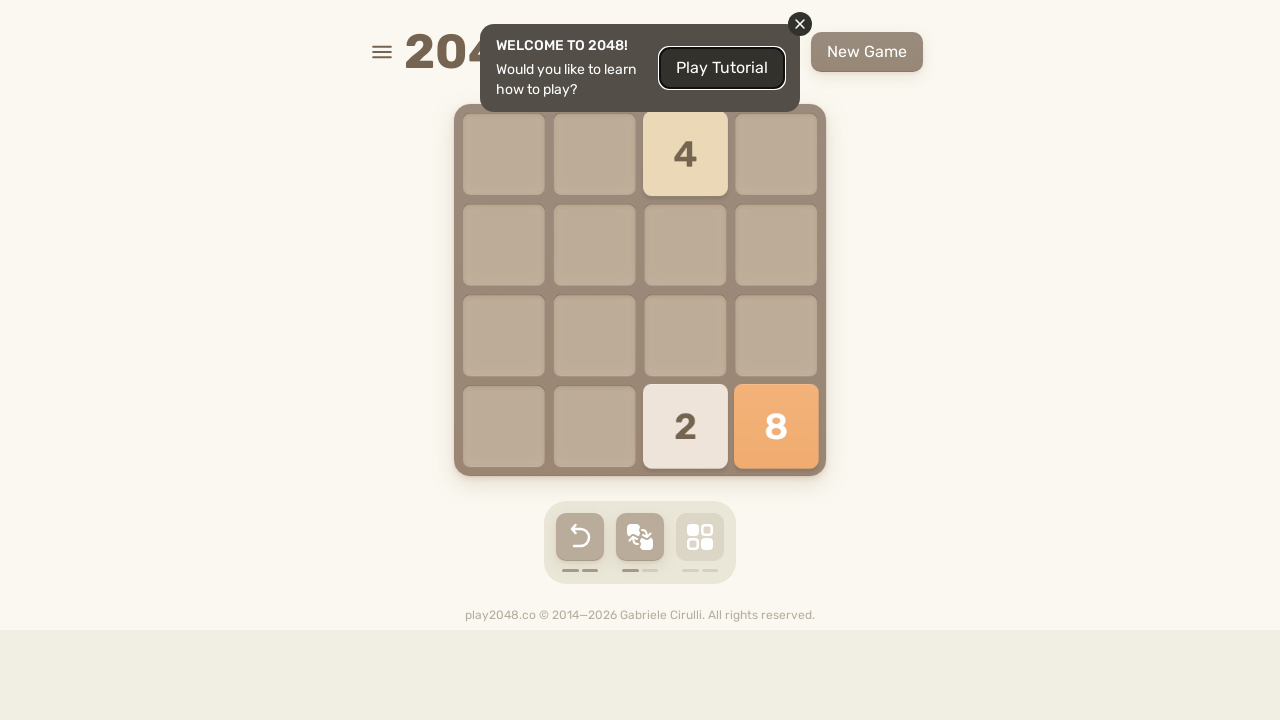

Pressed ArrowLeft key
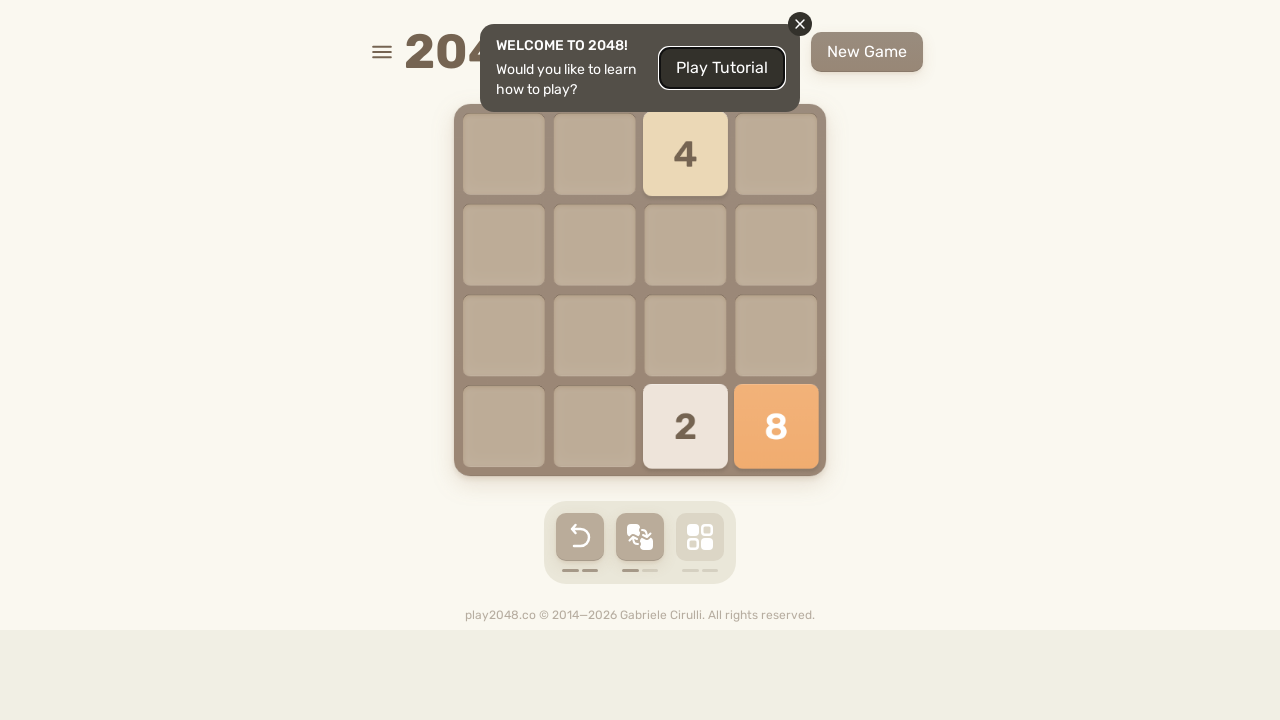

Waited 500ms after ArrowLeft
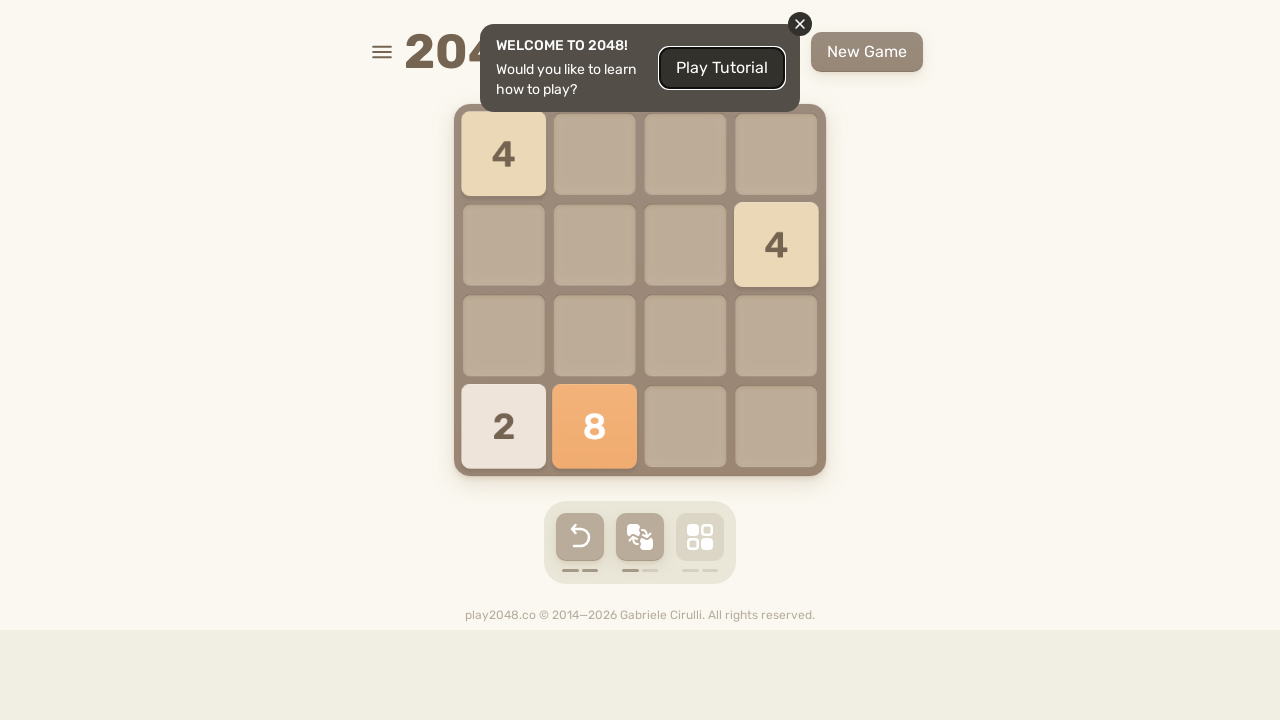

Pressed ArrowUp key
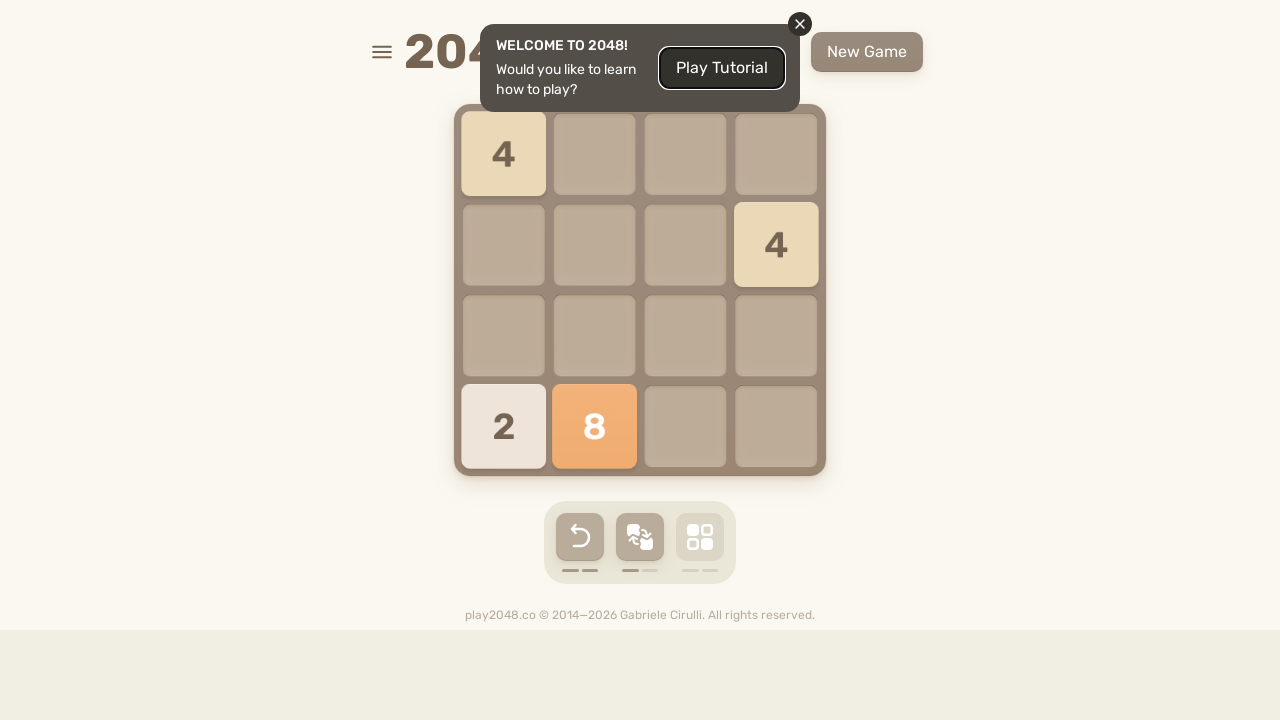

Waited 500ms after ArrowUp
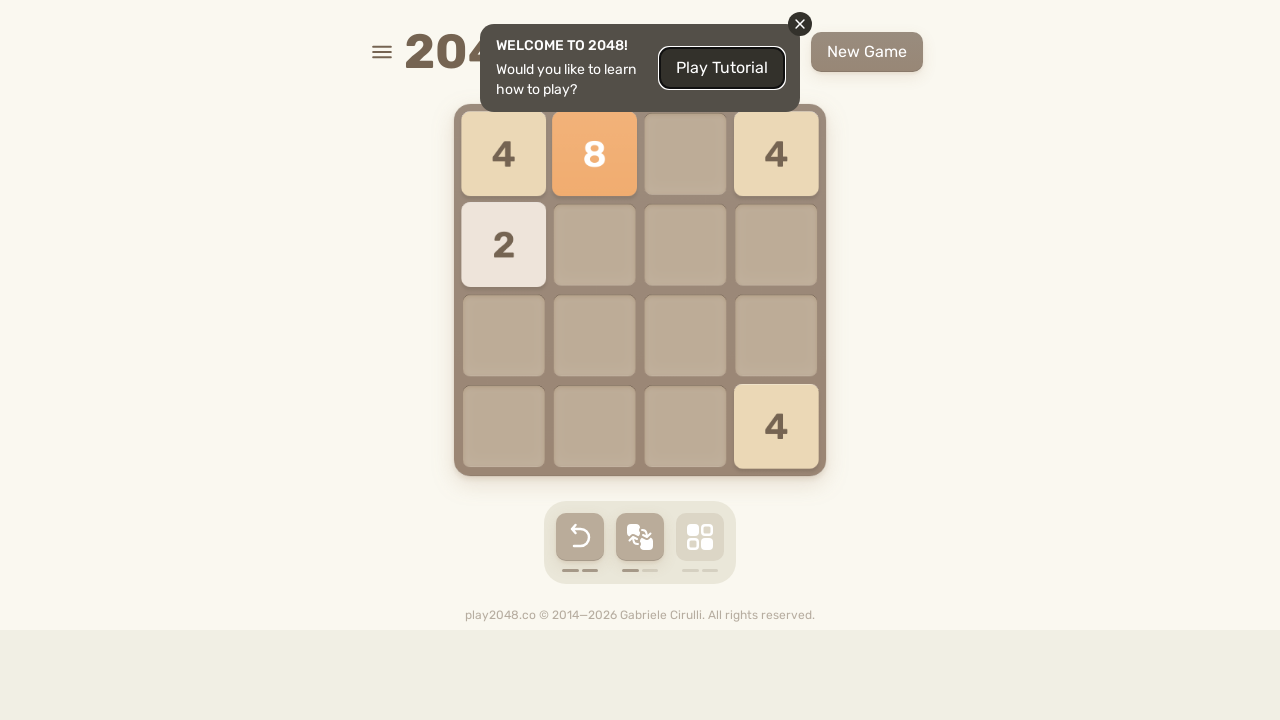

Pressed ArrowRight key
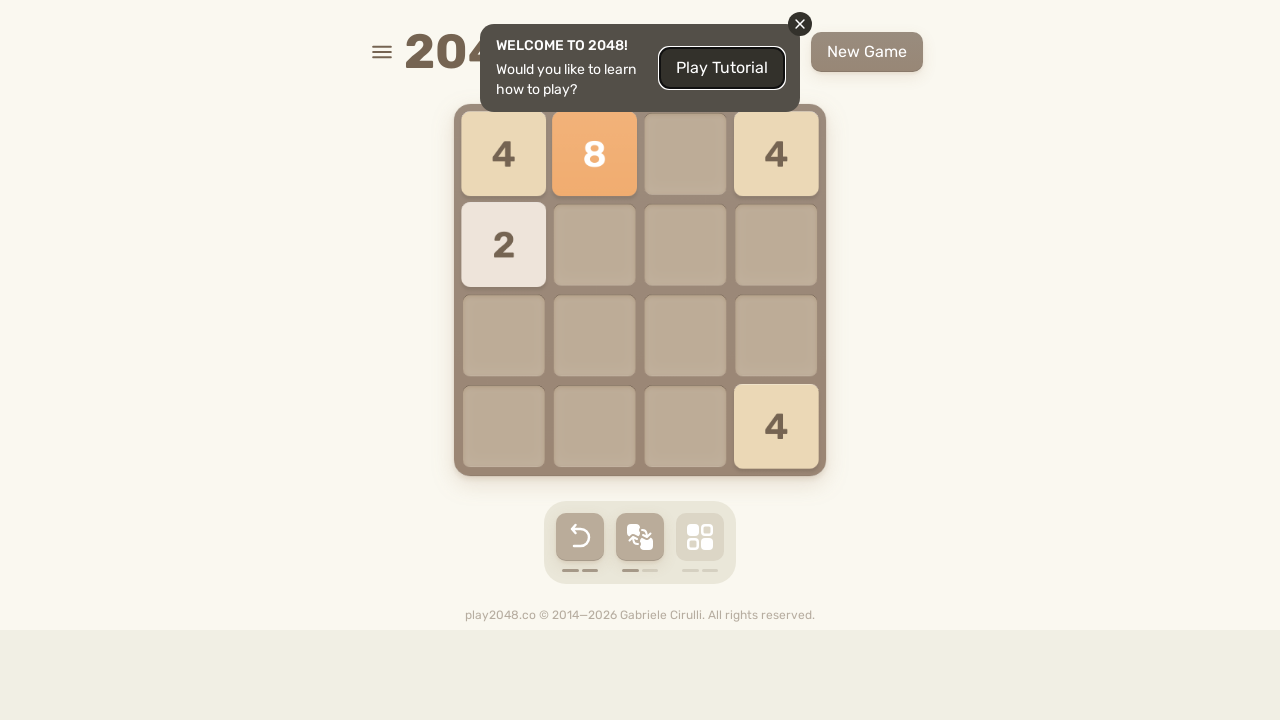

Waited 500ms after ArrowRight
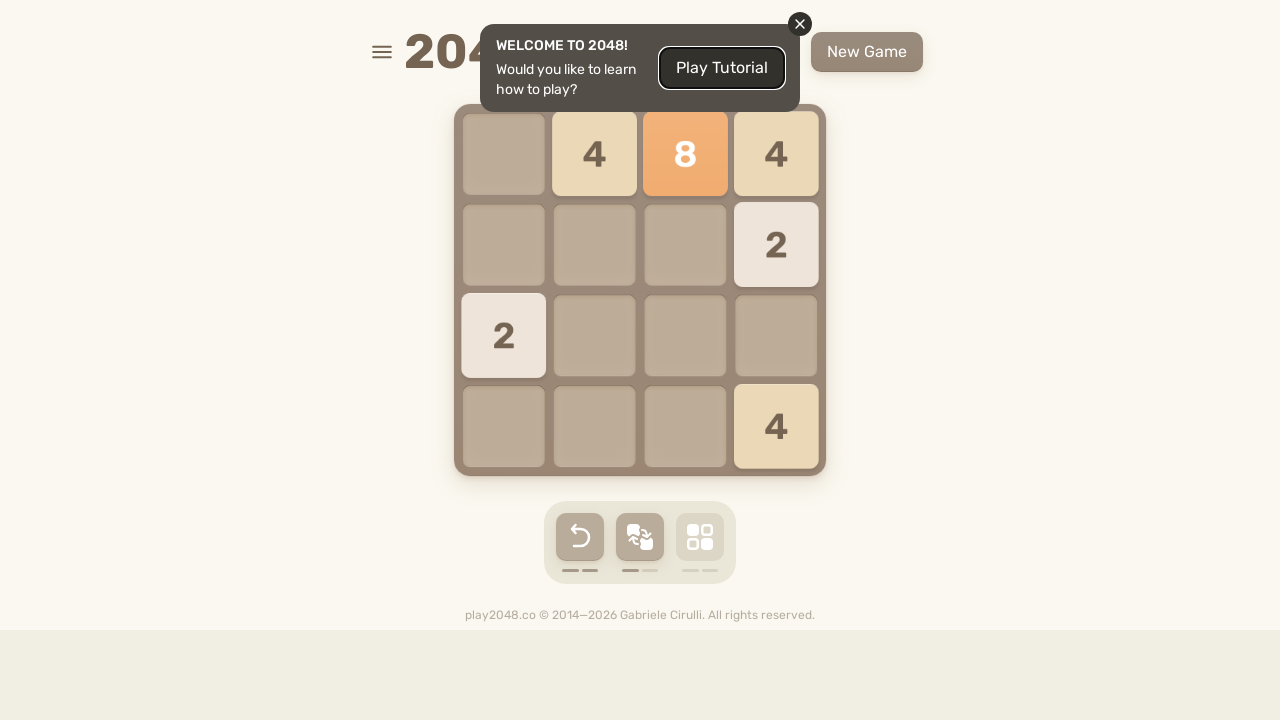

Pressed ArrowDown key
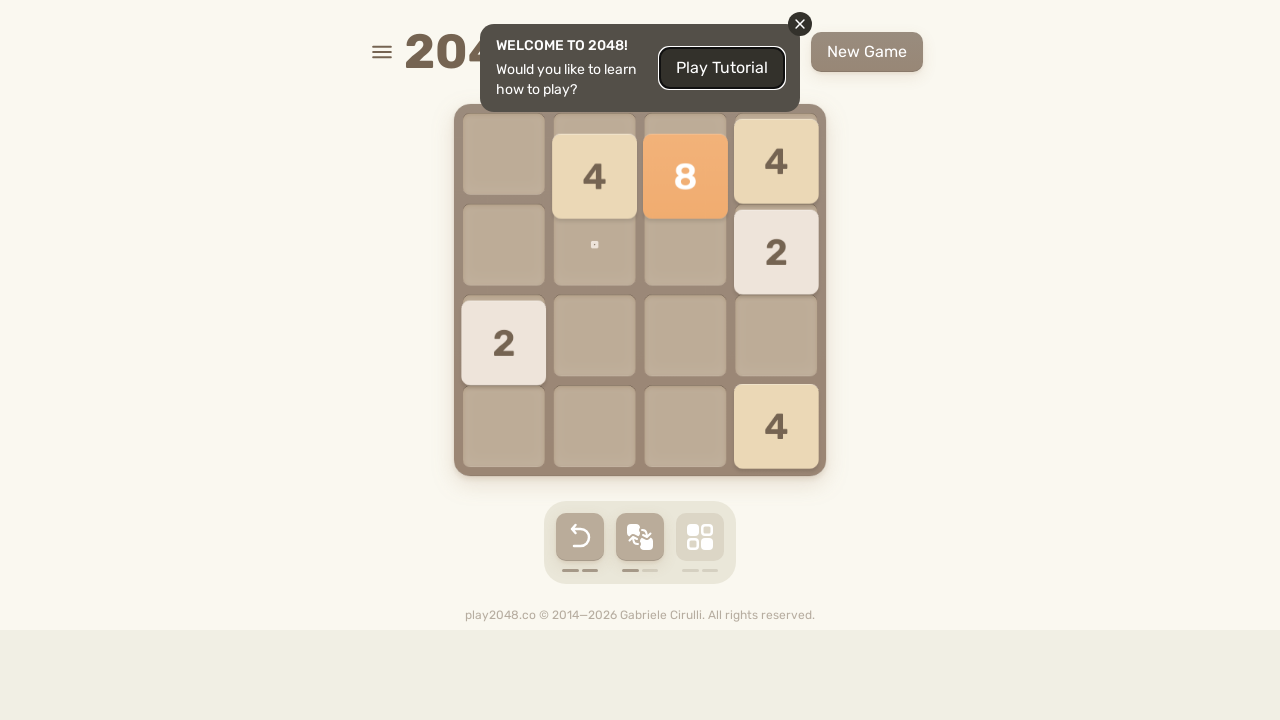

Waited 500ms after ArrowDown
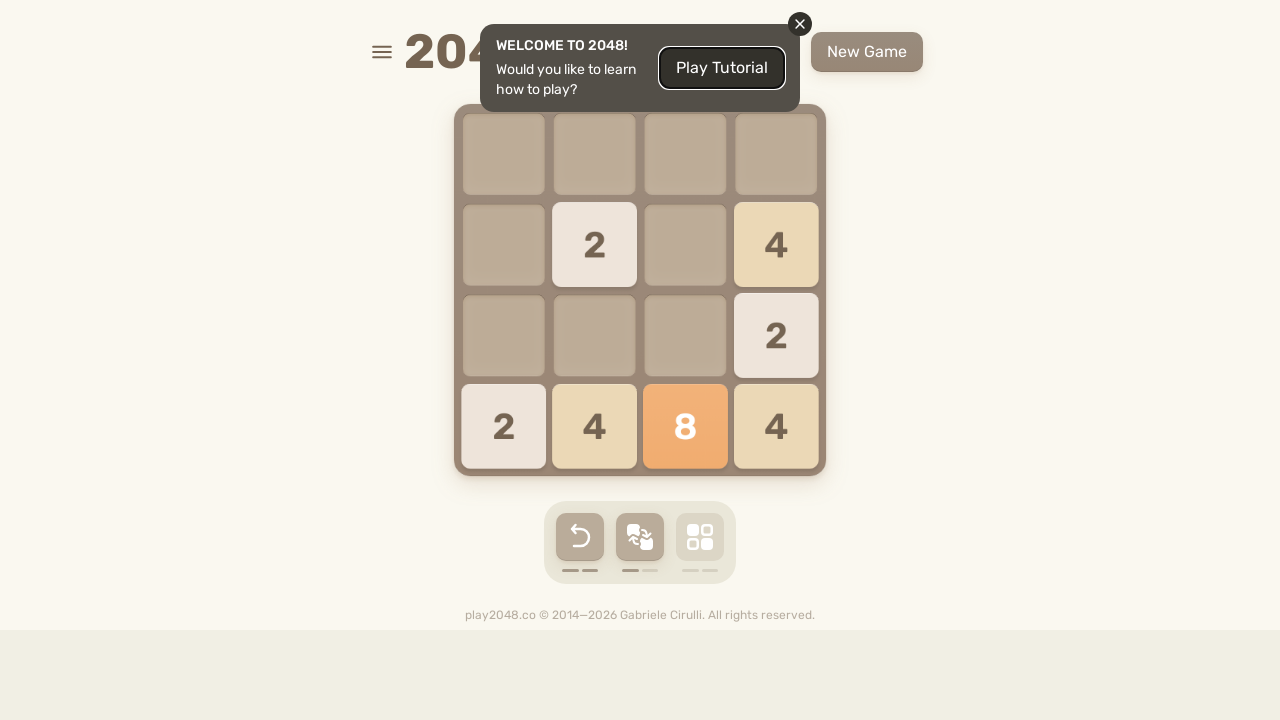

Pressed ArrowLeft key
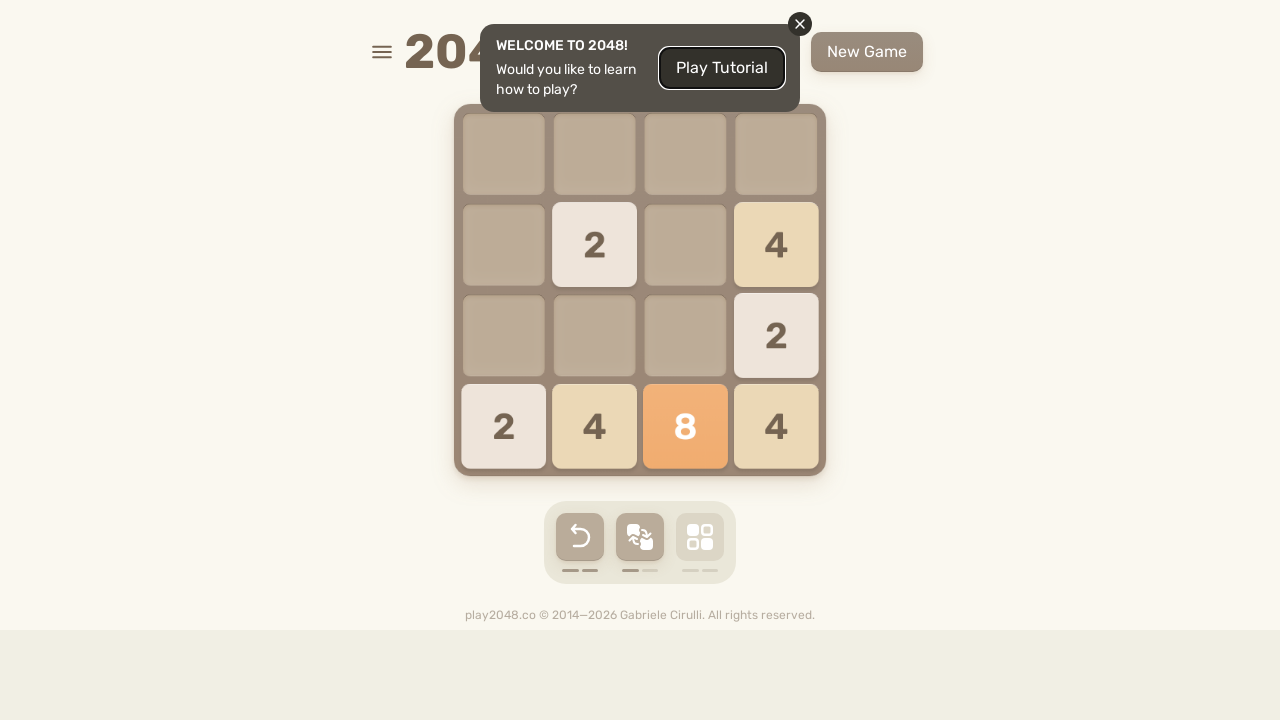

Waited 500ms after ArrowLeft
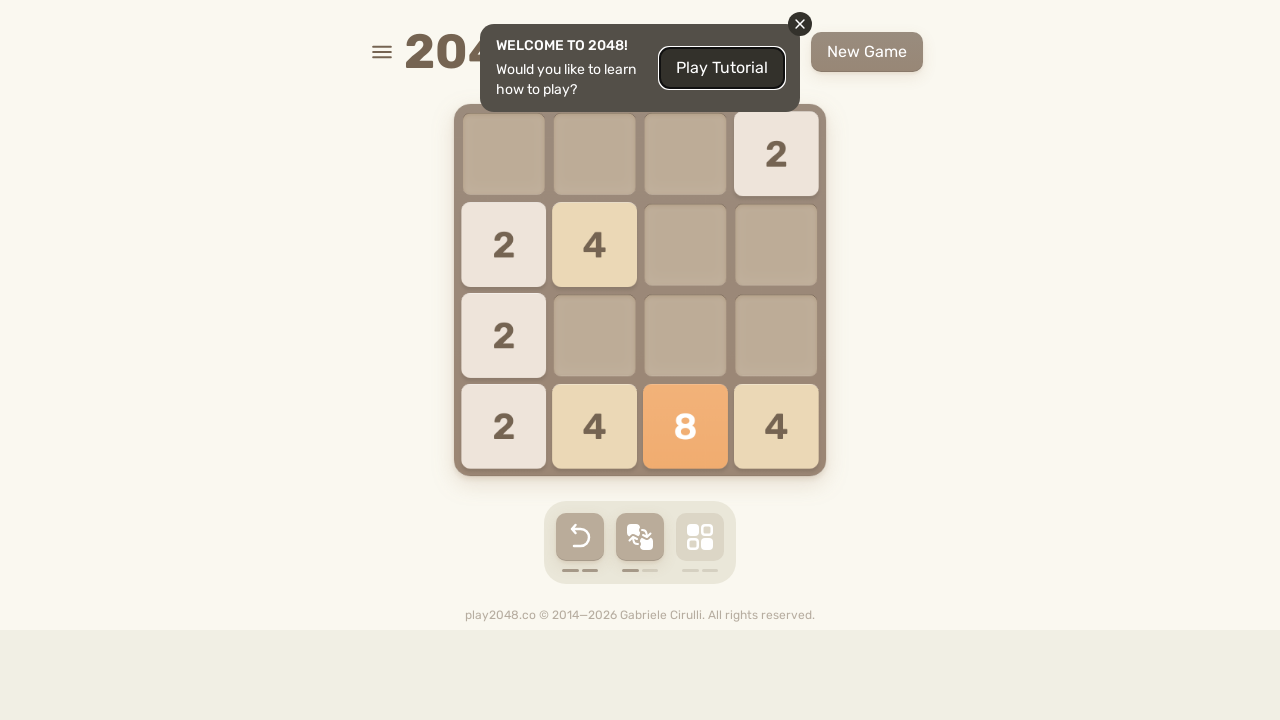

Pressed ArrowUp key
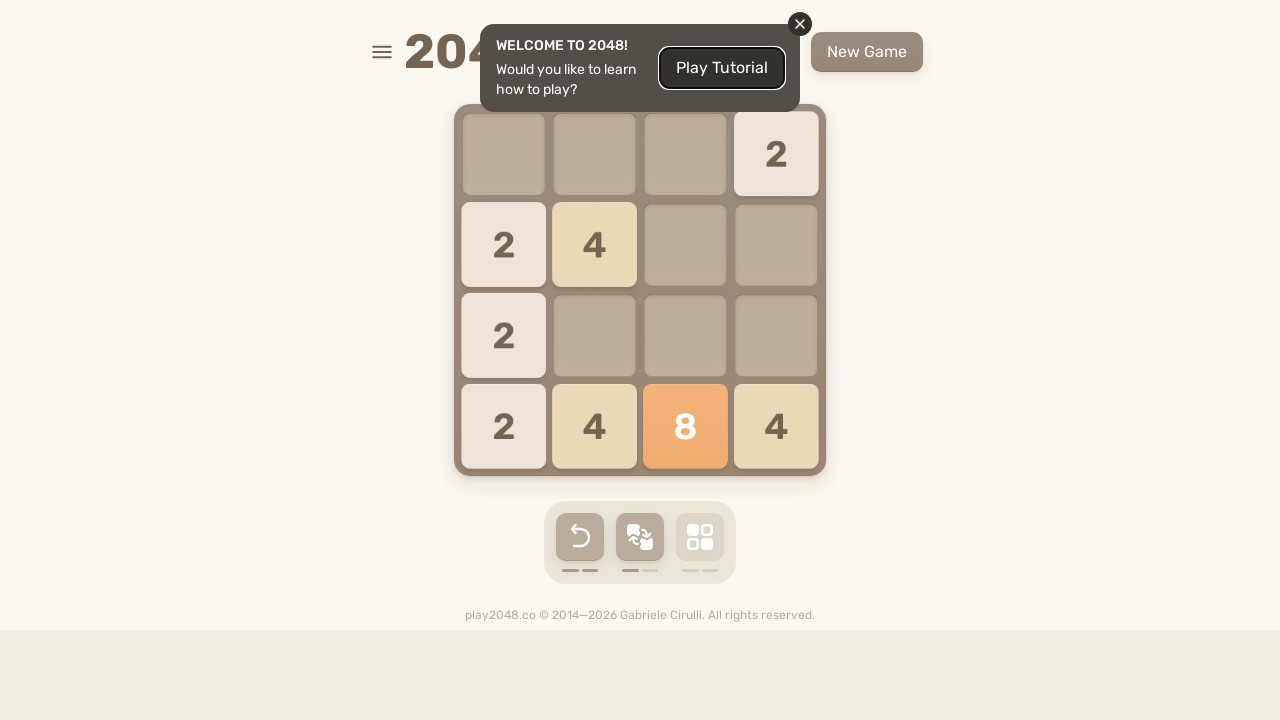

Waited 500ms after ArrowUp
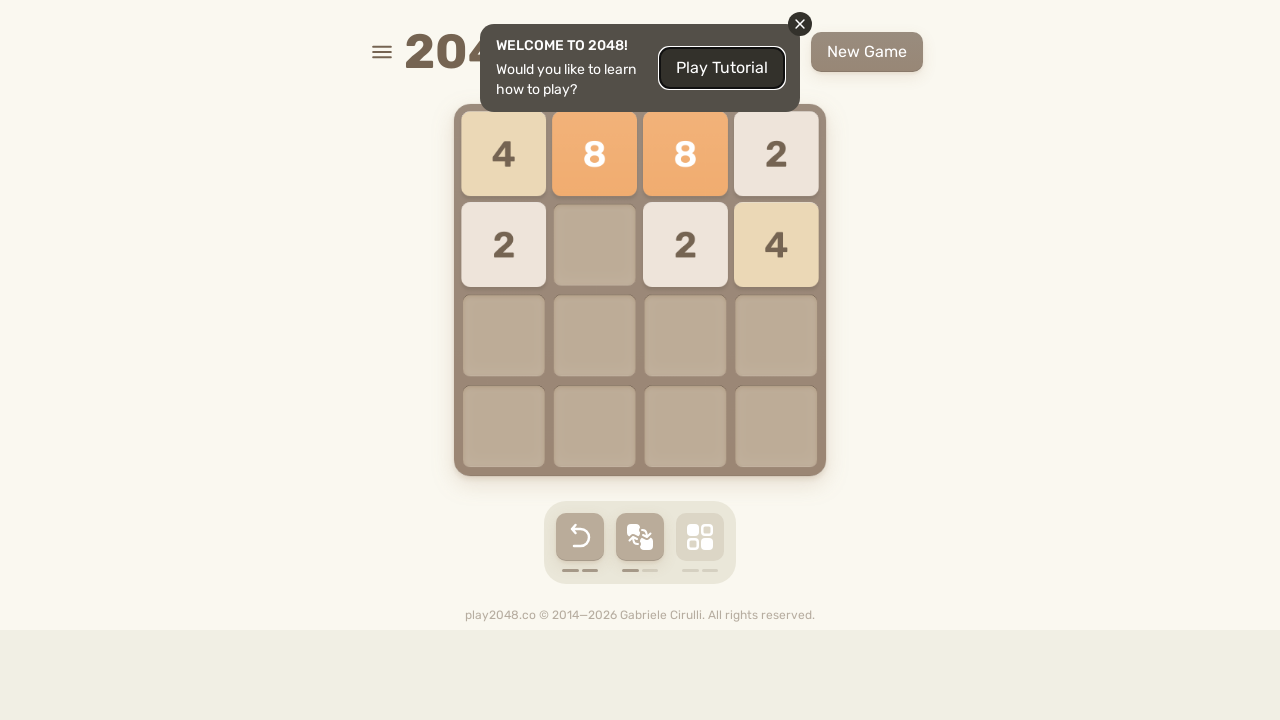

Pressed ArrowRight key
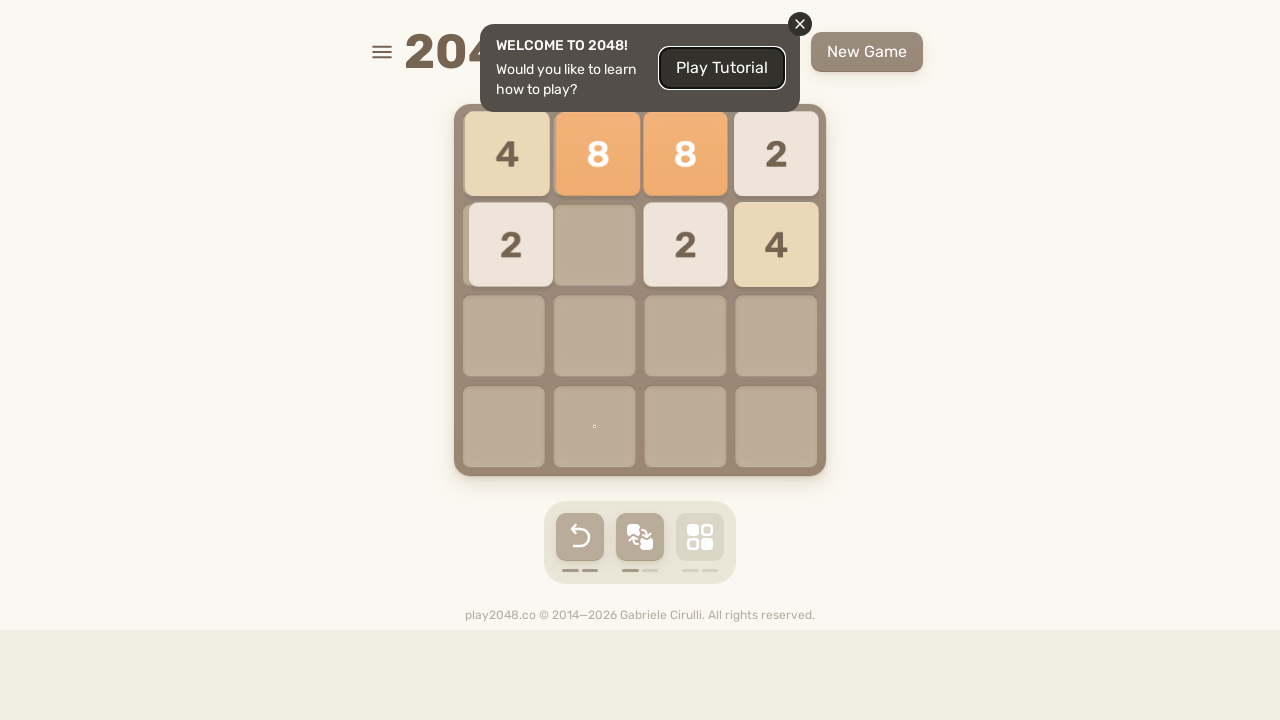

Waited 500ms after ArrowRight
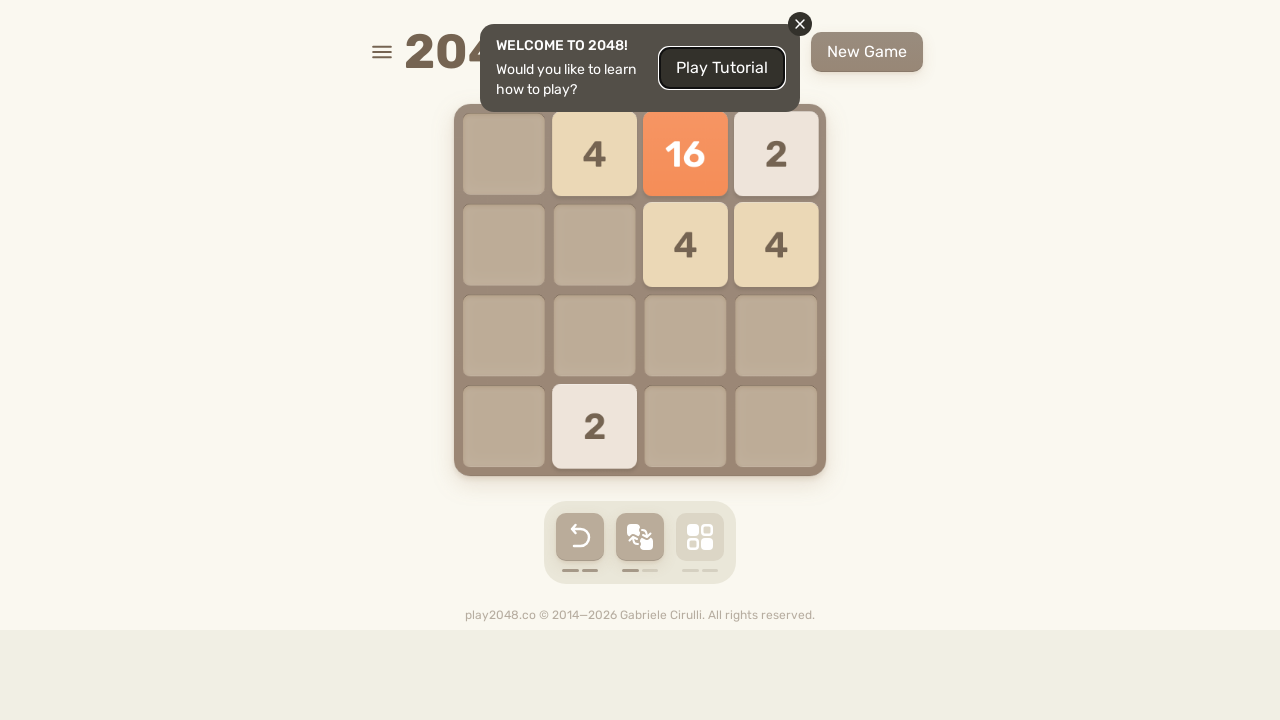

Pressed ArrowDown key
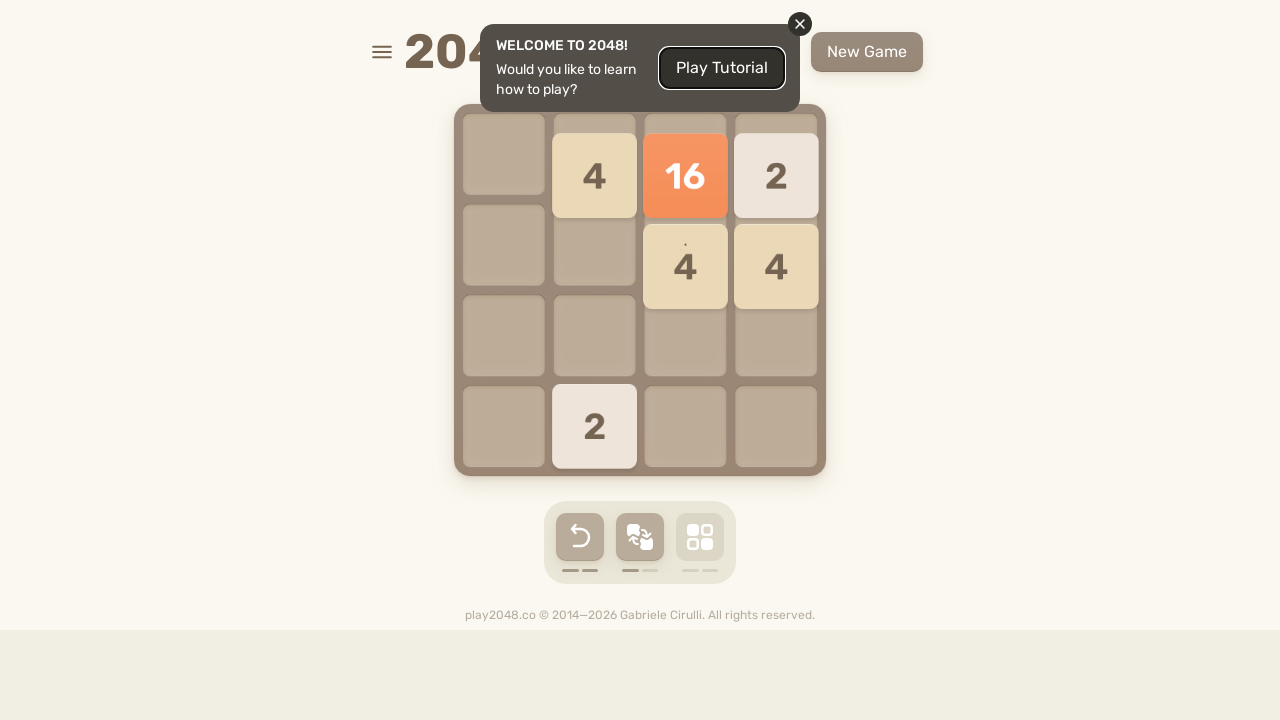

Waited 500ms after ArrowDown
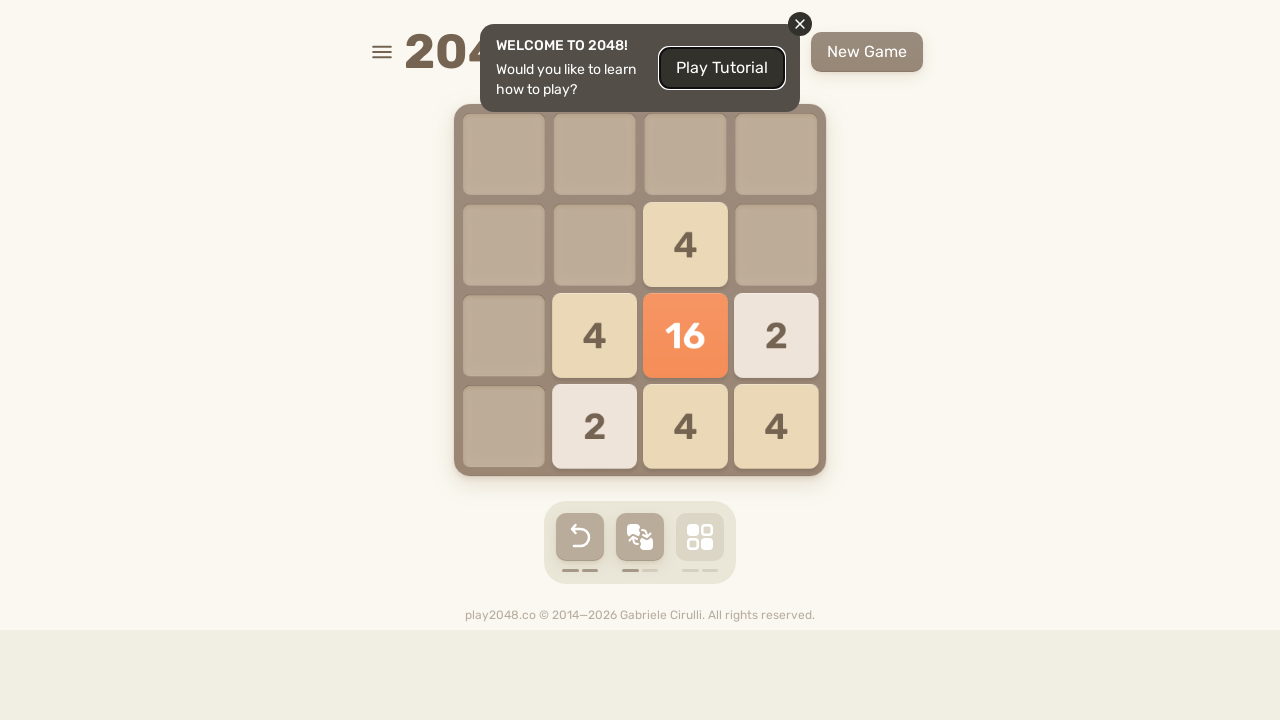

Pressed ArrowLeft key
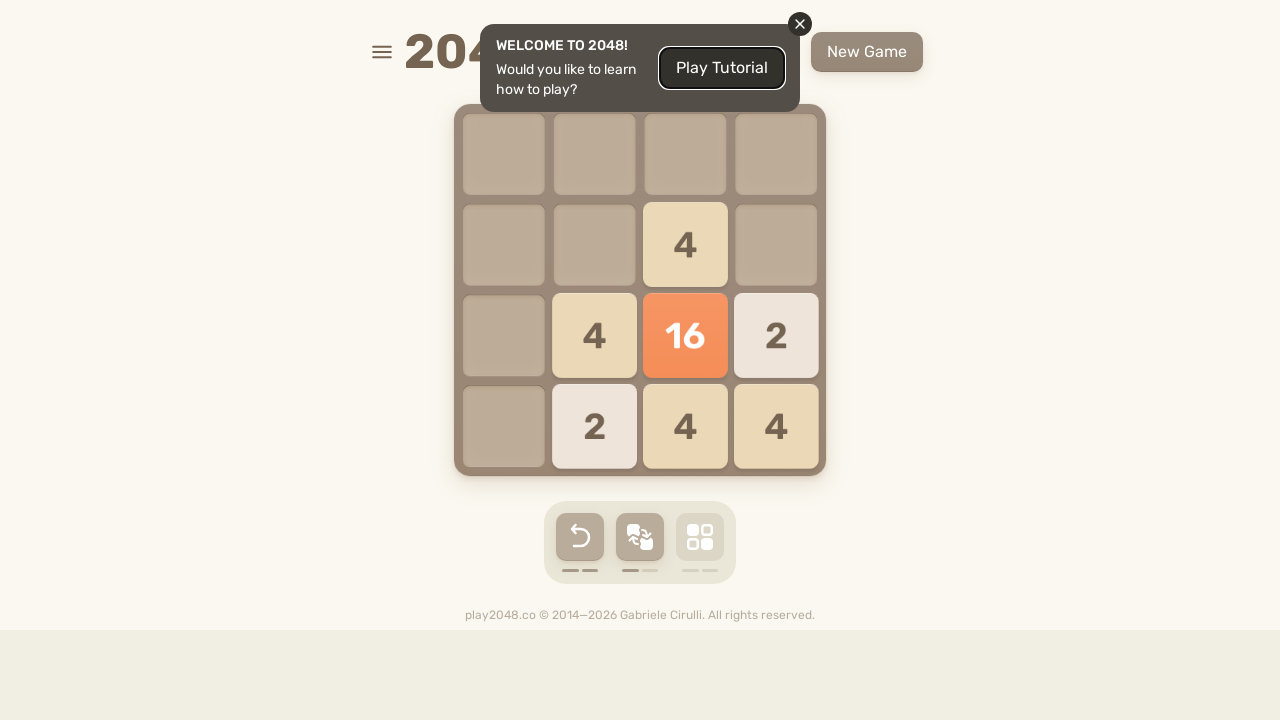

Waited 500ms after ArrowLeft
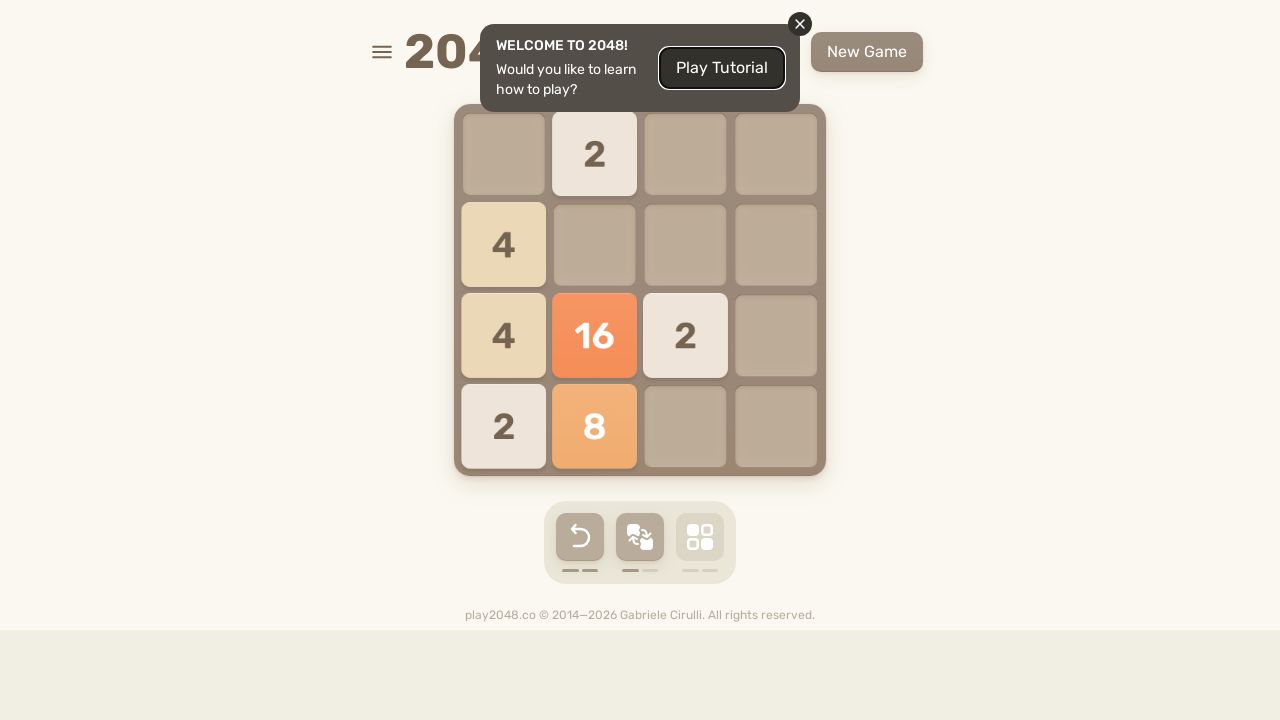

Pressed ArrowUp key
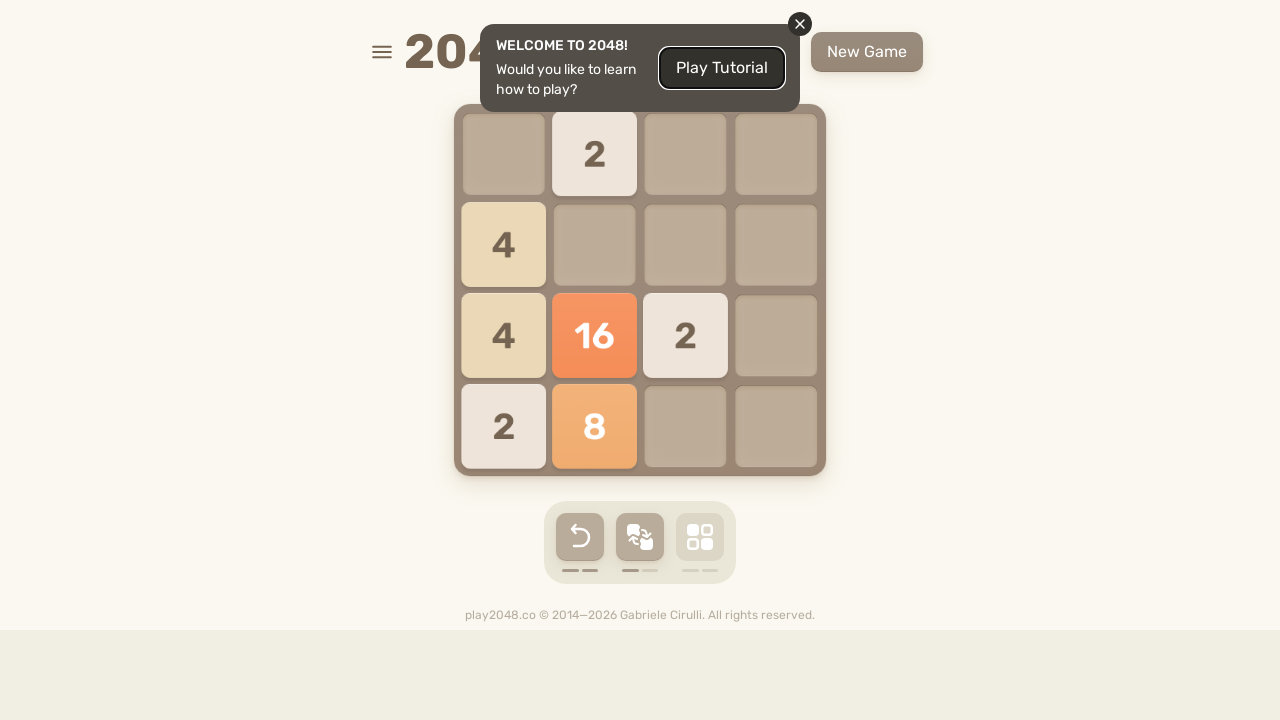

Waited 500ms after ArrowUp
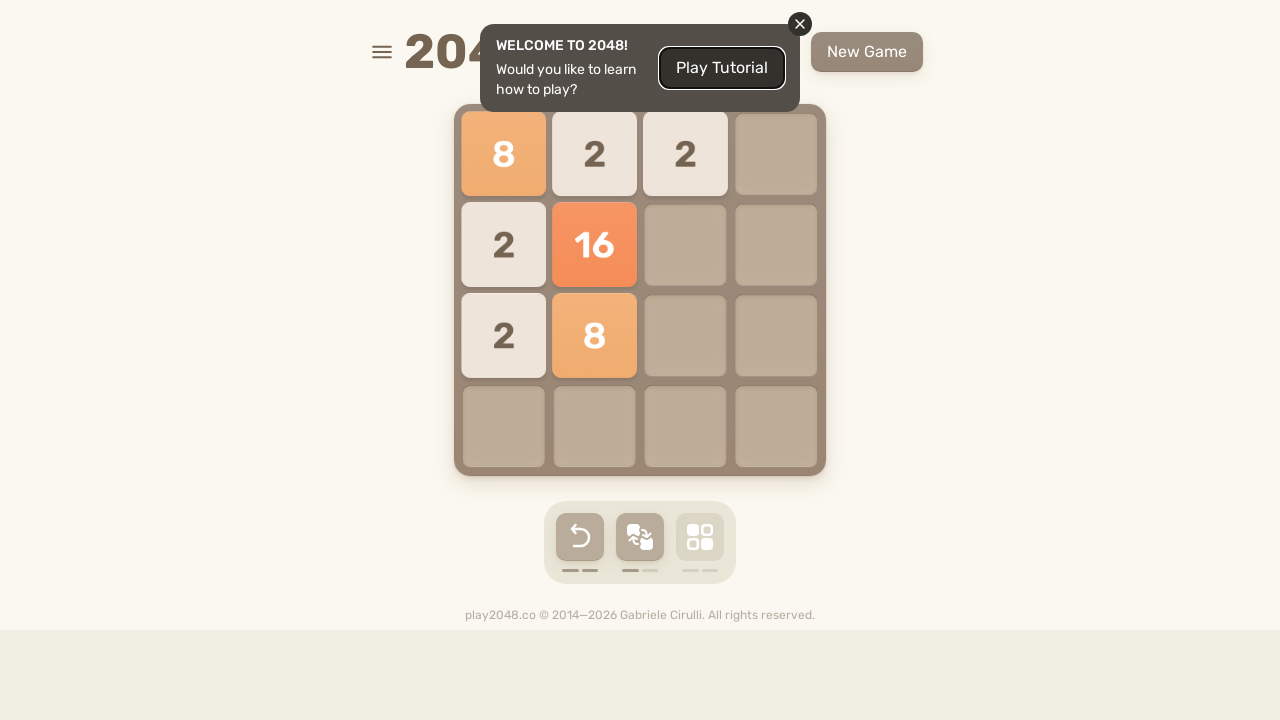

Pressed ArrowRight key
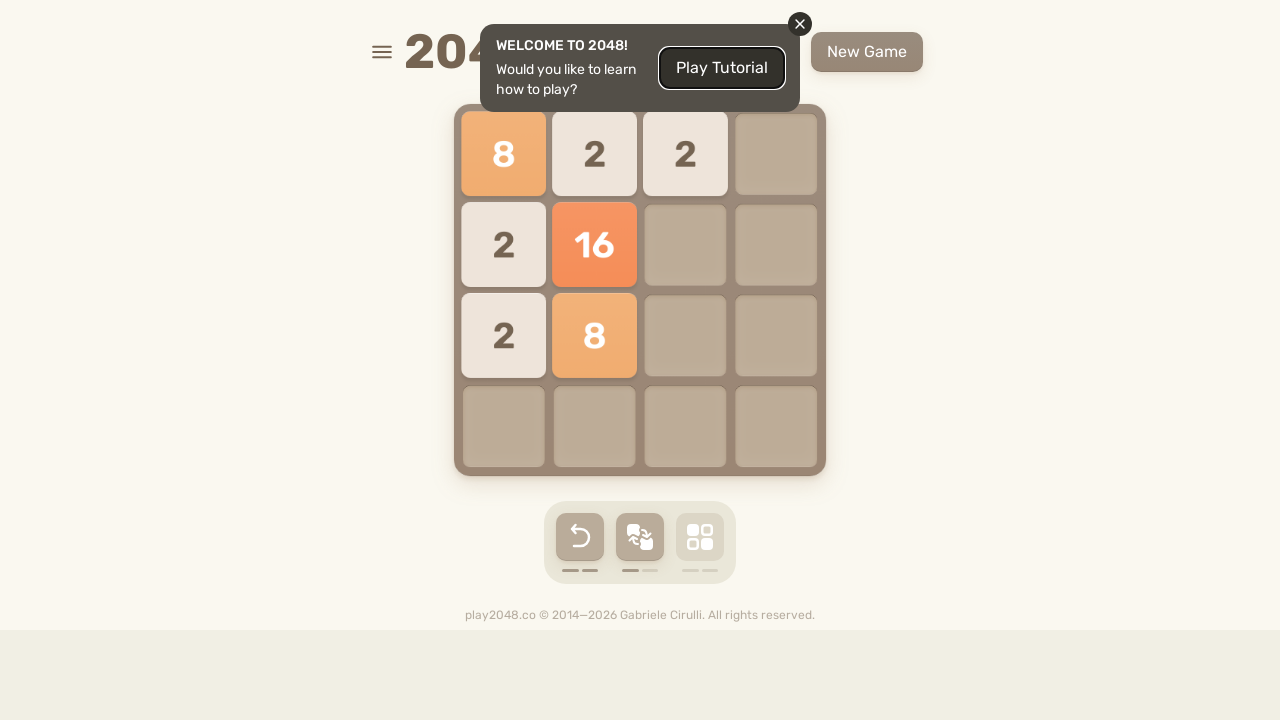

Waited 500ms after ArrowRight
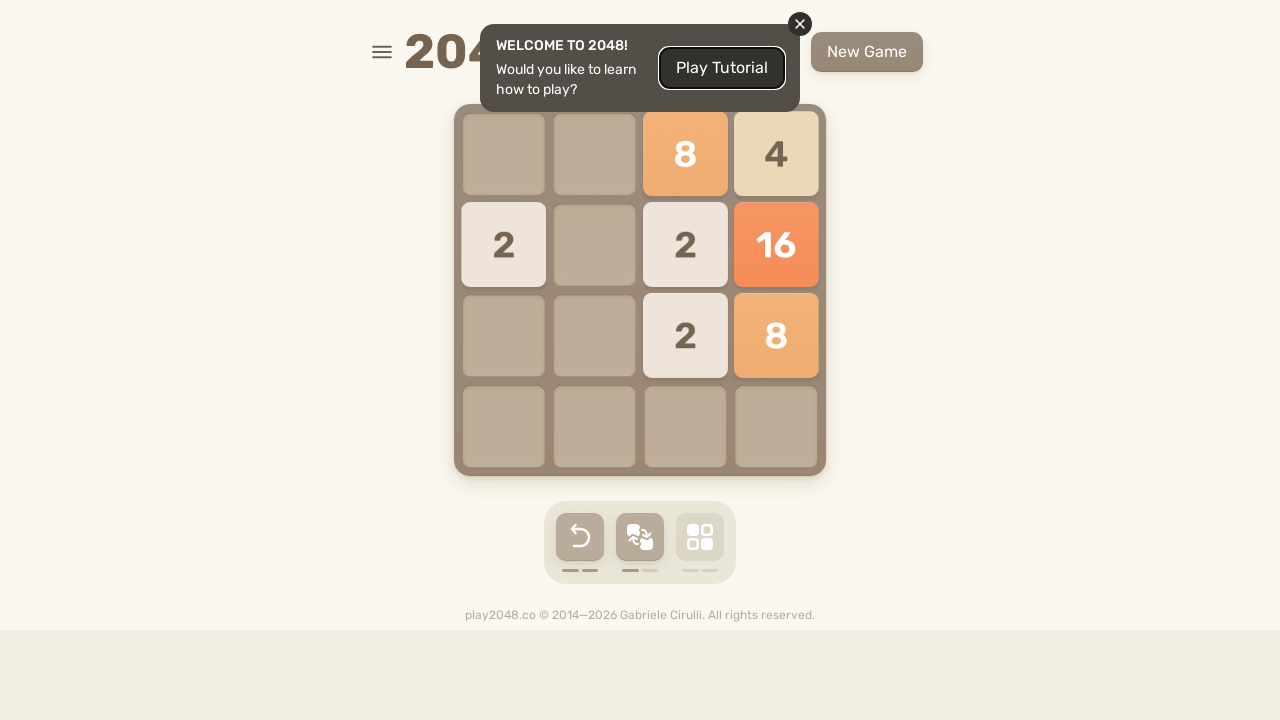

Pressed ArrowDown key
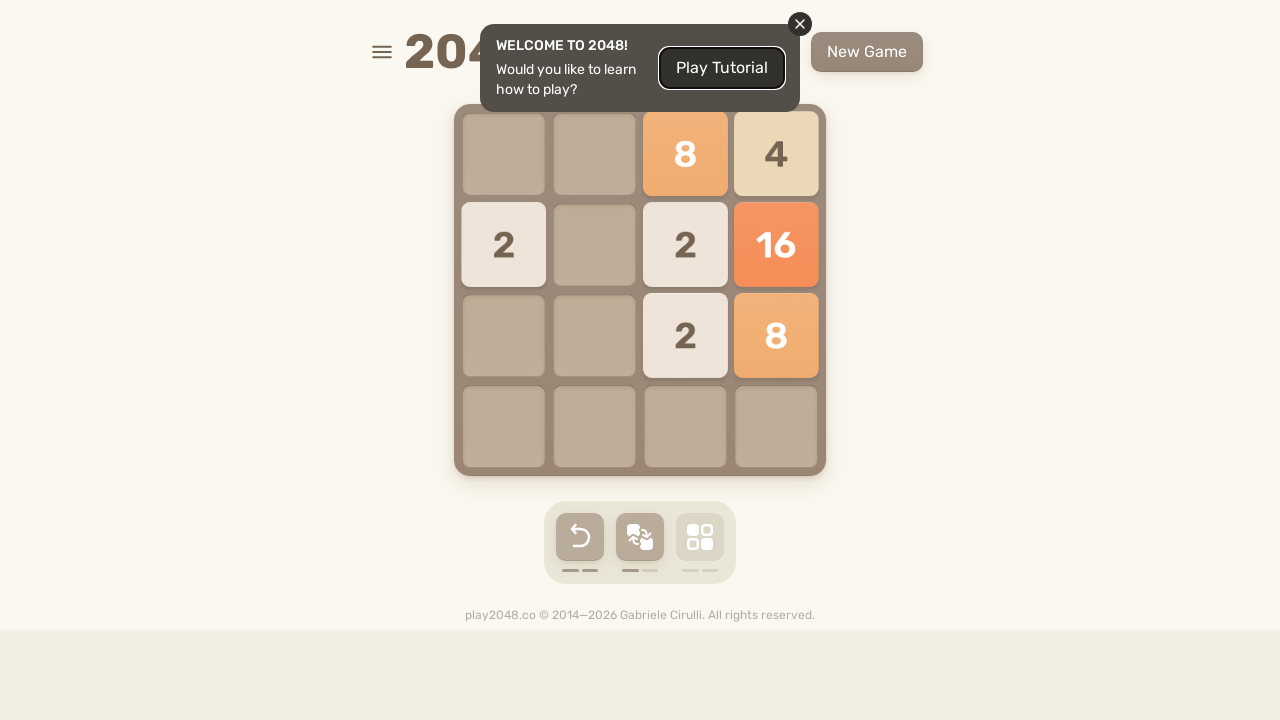

Waited 500ms after ArrowDown
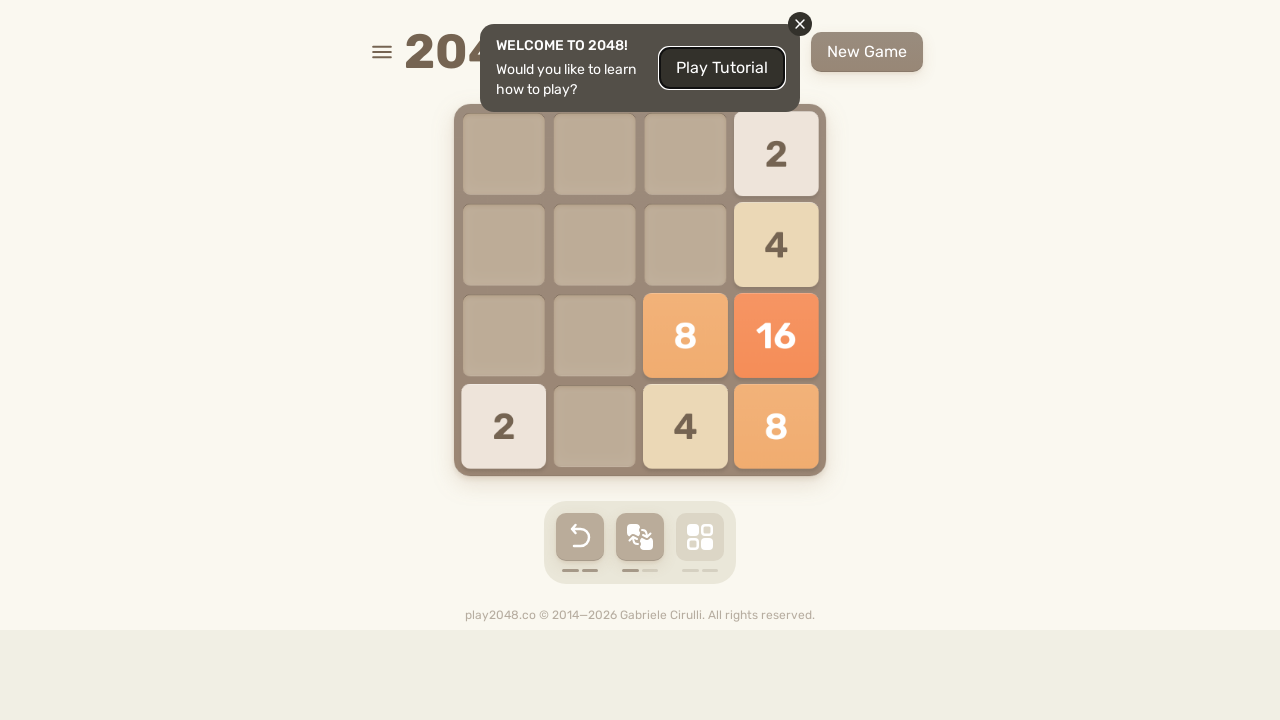

Pressed ArrowLeft key
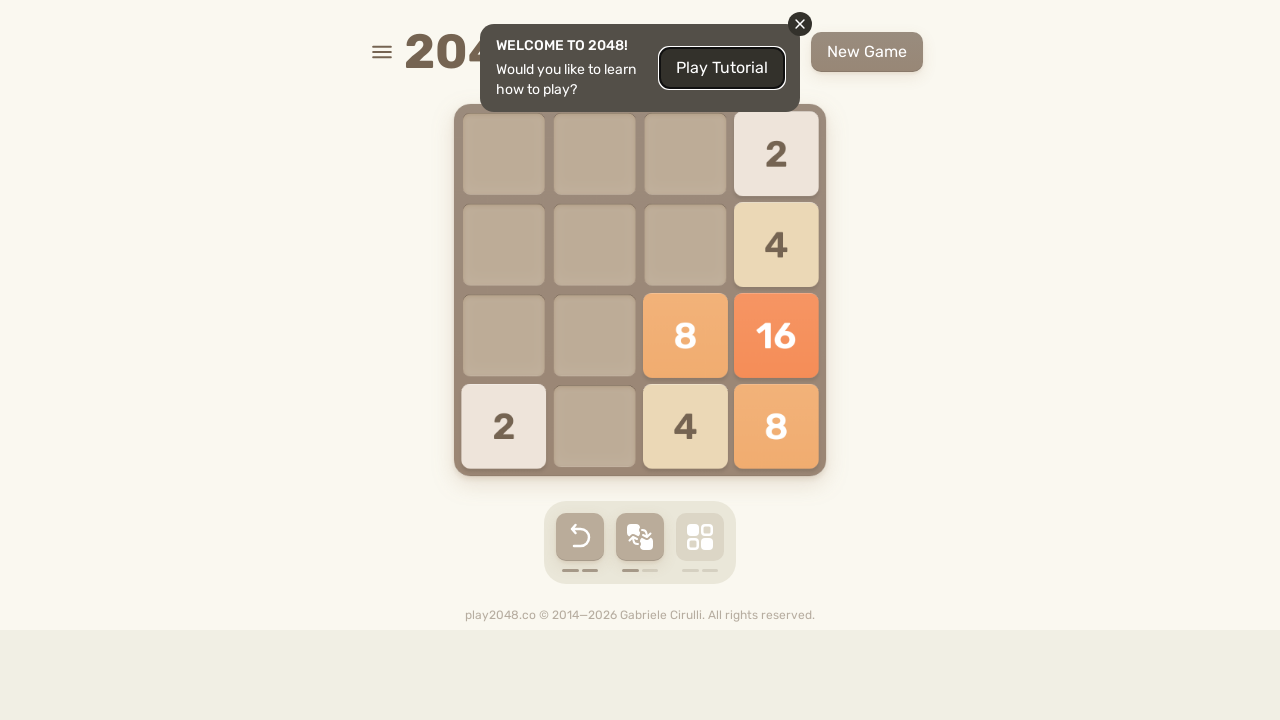

Waited 500ms after ArrowLeft
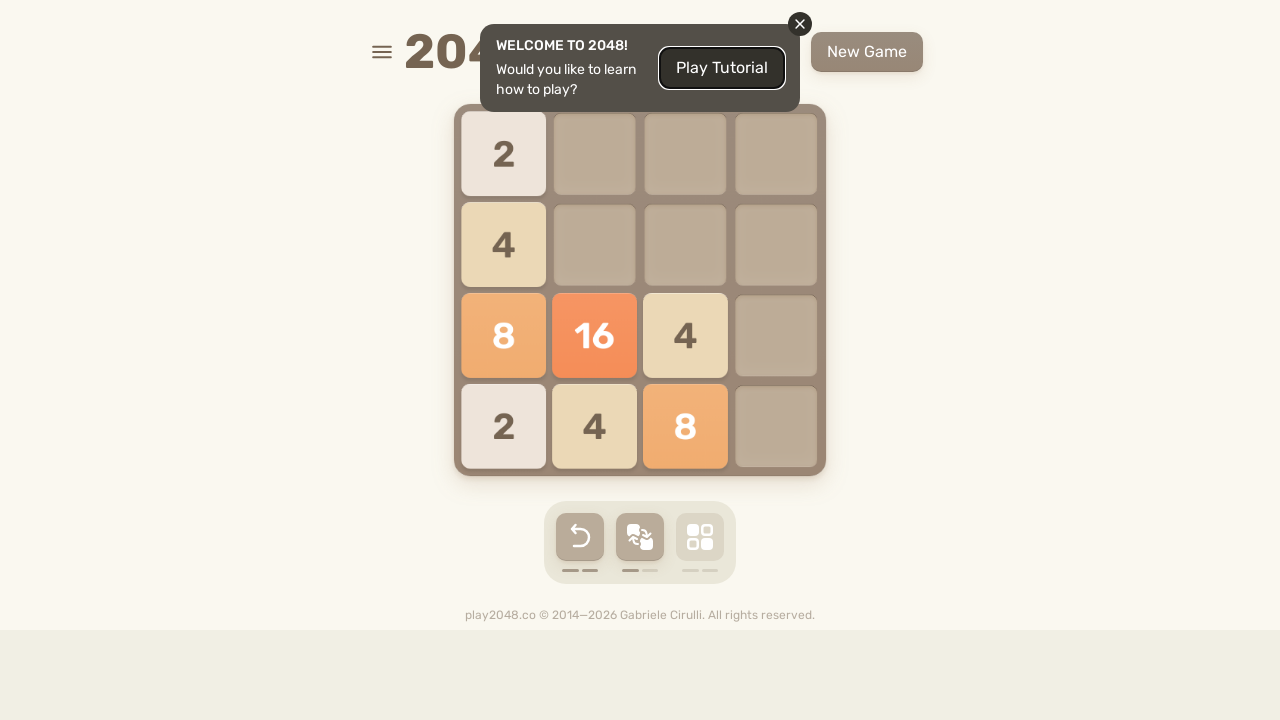

Pressed ArrowUp key
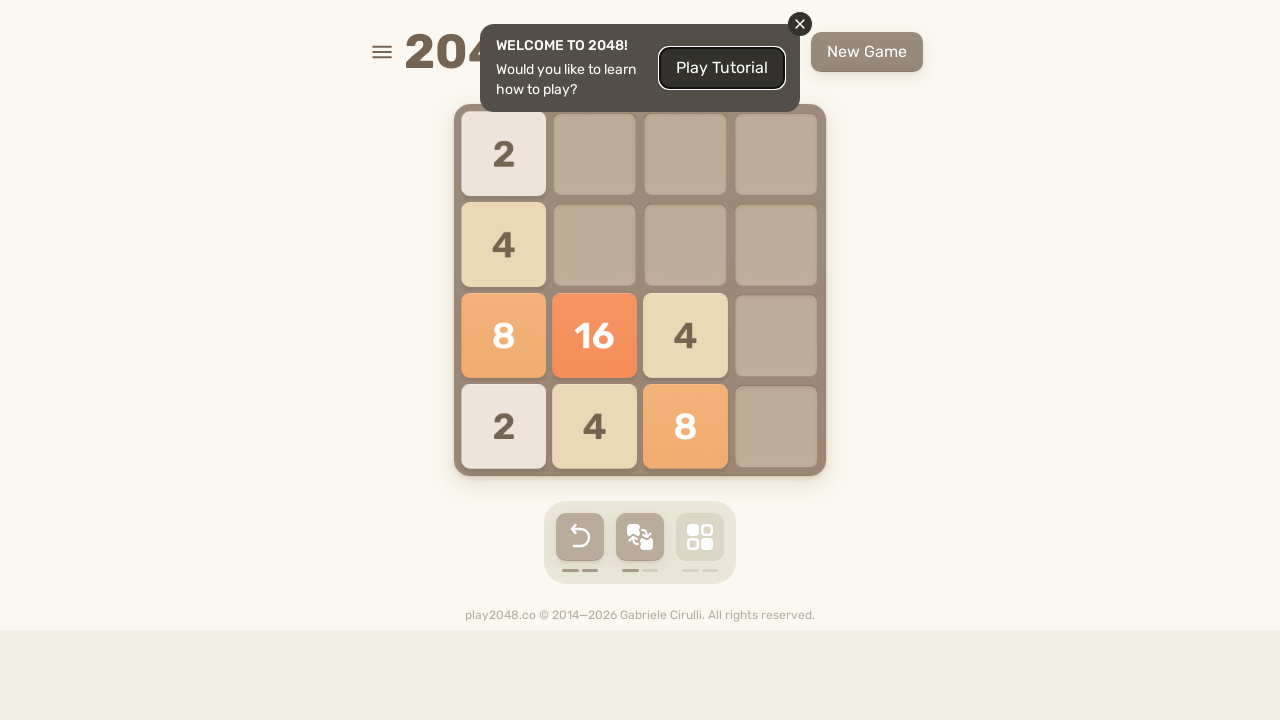

Waited 500ms after ArrowUp
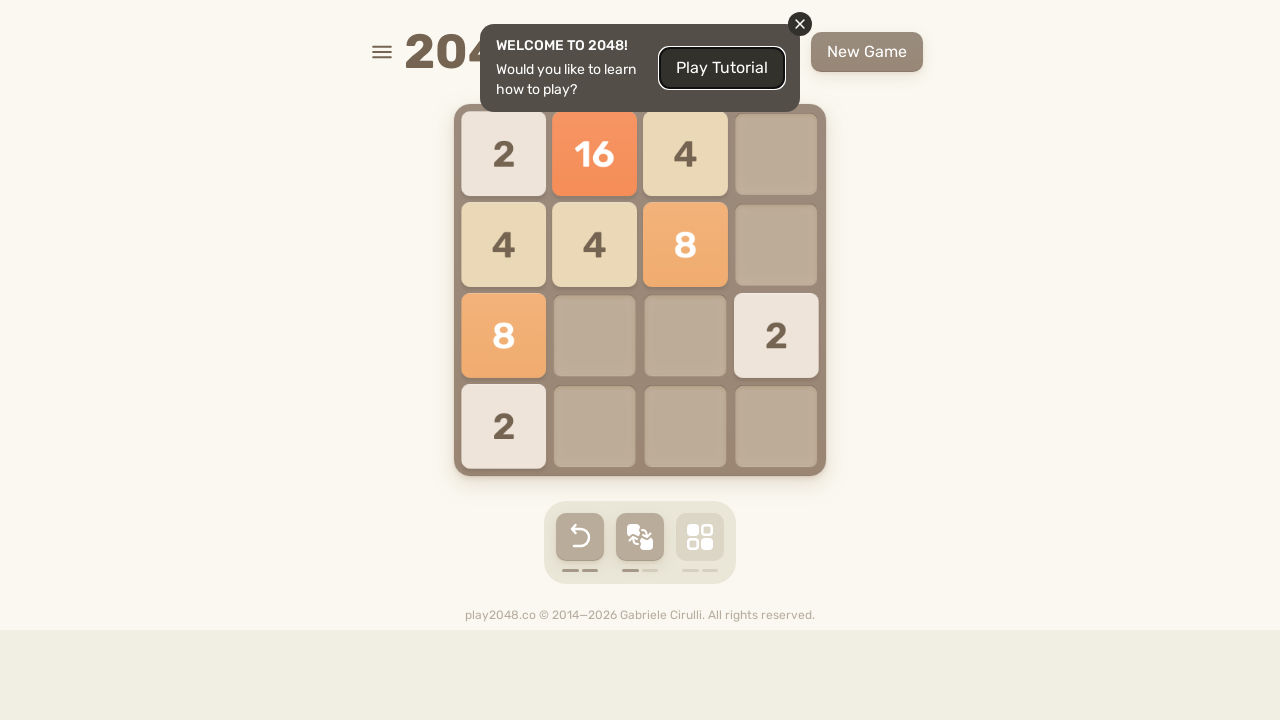

Pressed ArrowRight key
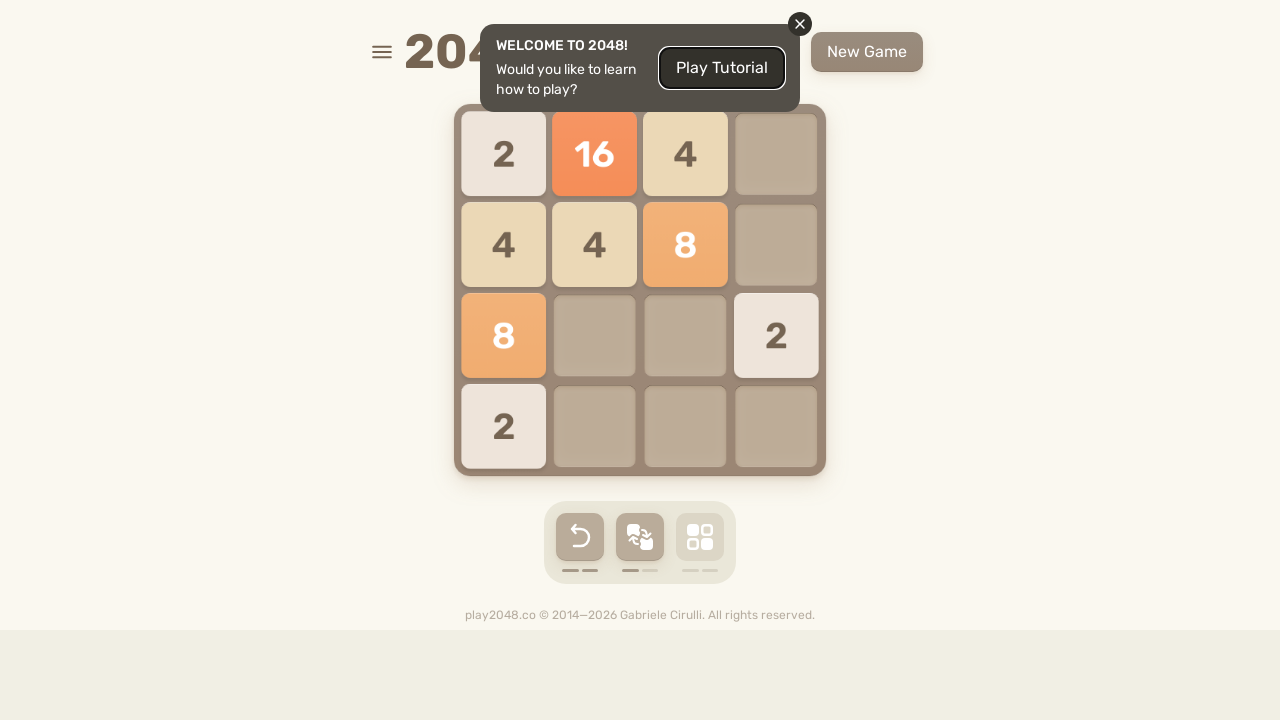

Waited 500ms after ArrowRight
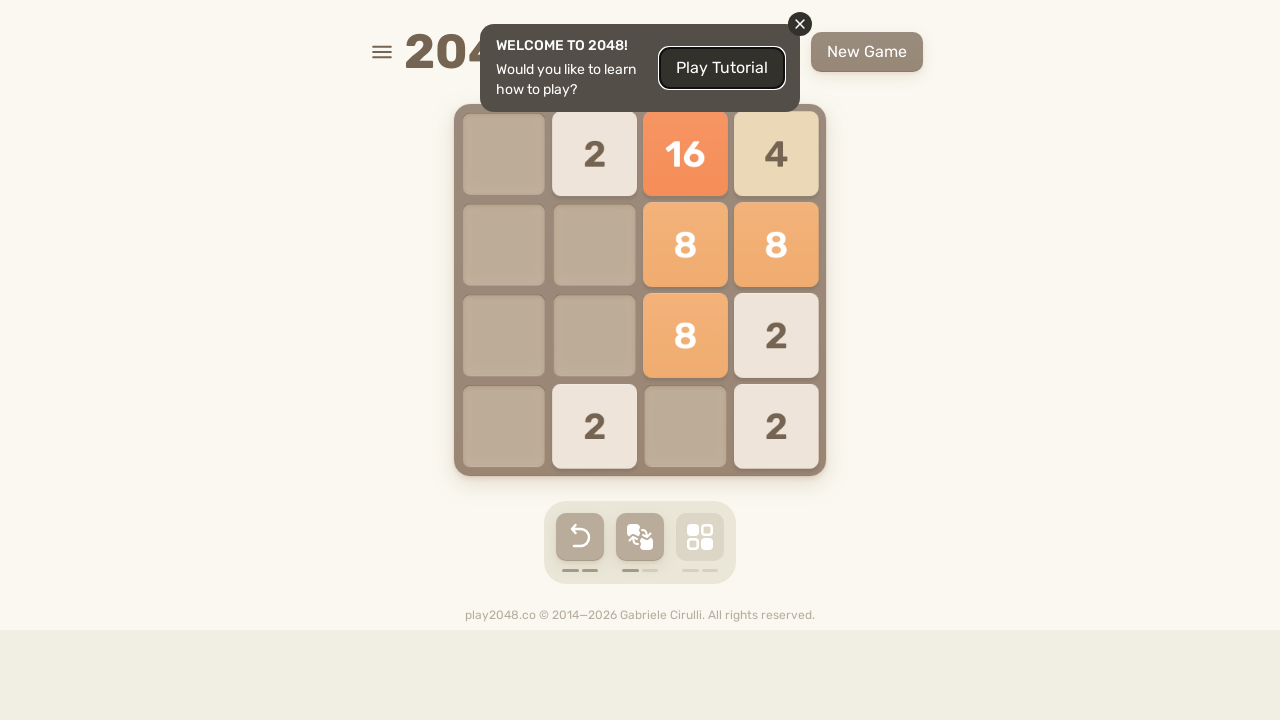

Pressed ArrowDown key
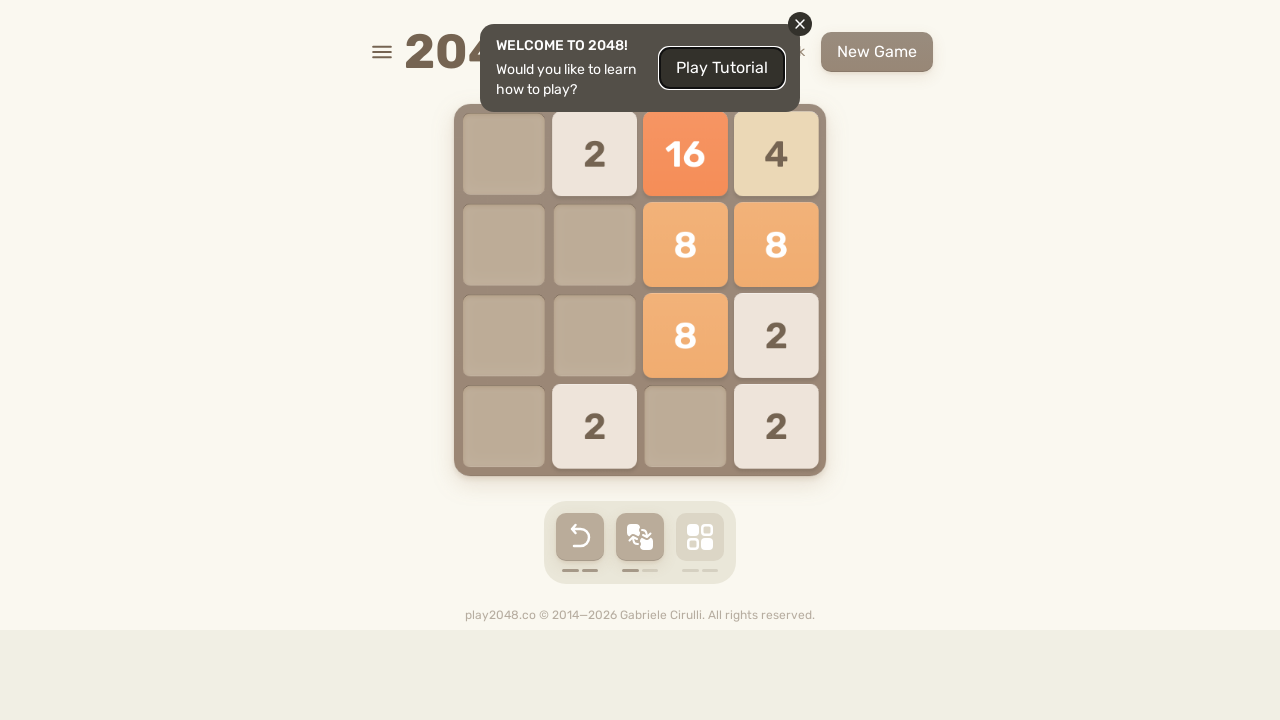

Waited 500ms after ArrowDown
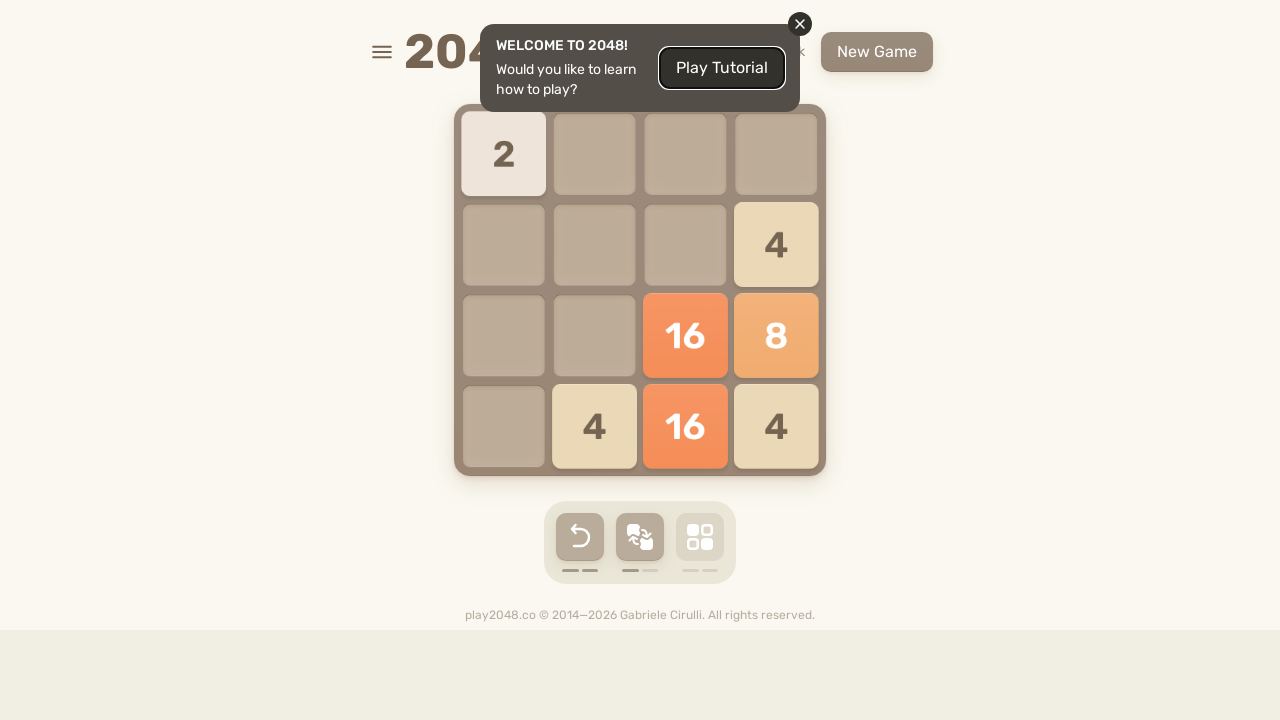

Pressed ArrowLeft key
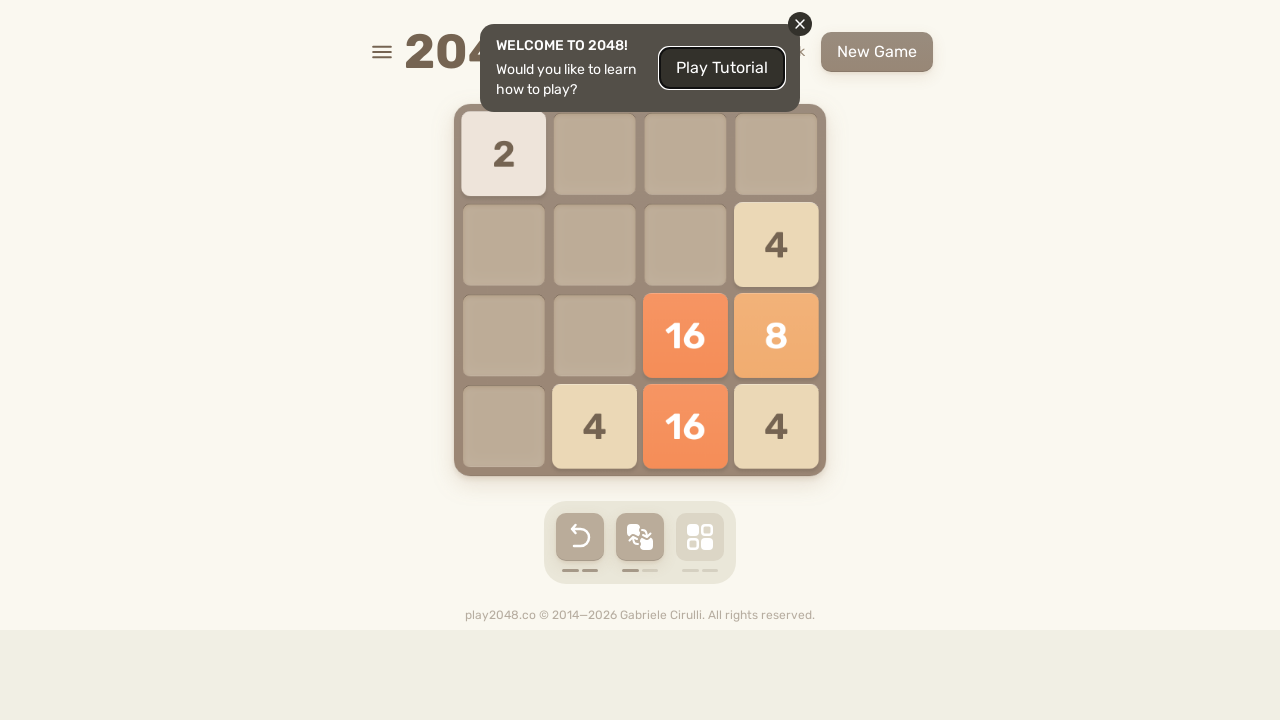

Waited 500ms after ArrowLeft
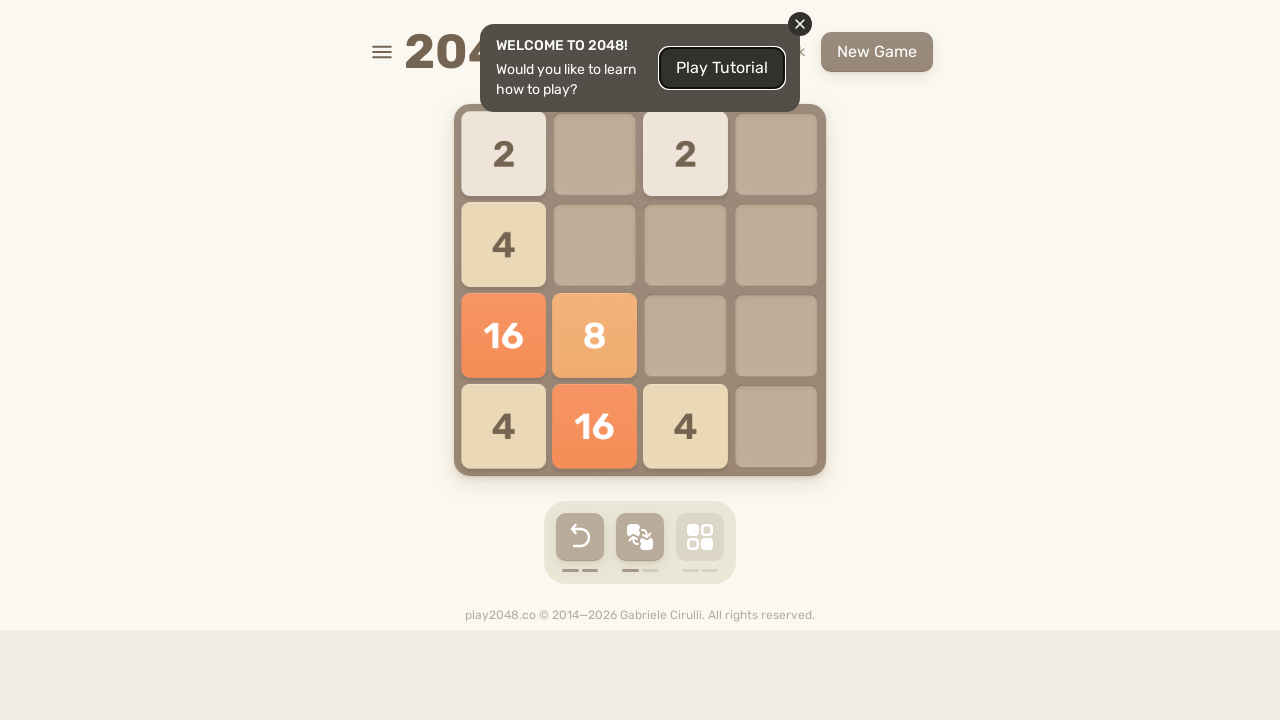

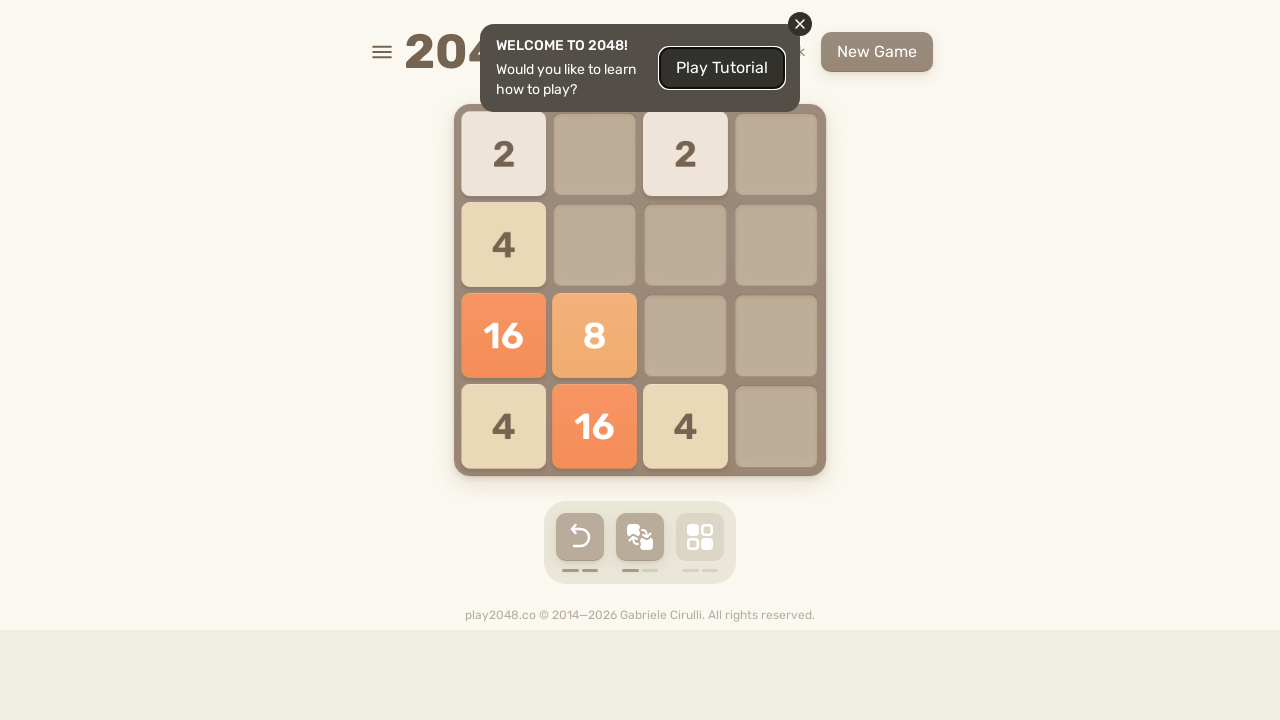